Tests calendar date picker functionality by navigating to a future date (August 15, 2027) through month navigation

Starting URL: https://seleniumpractise.blogspot.com/2016/08/how-to-handle-calendar-in-selenium.html

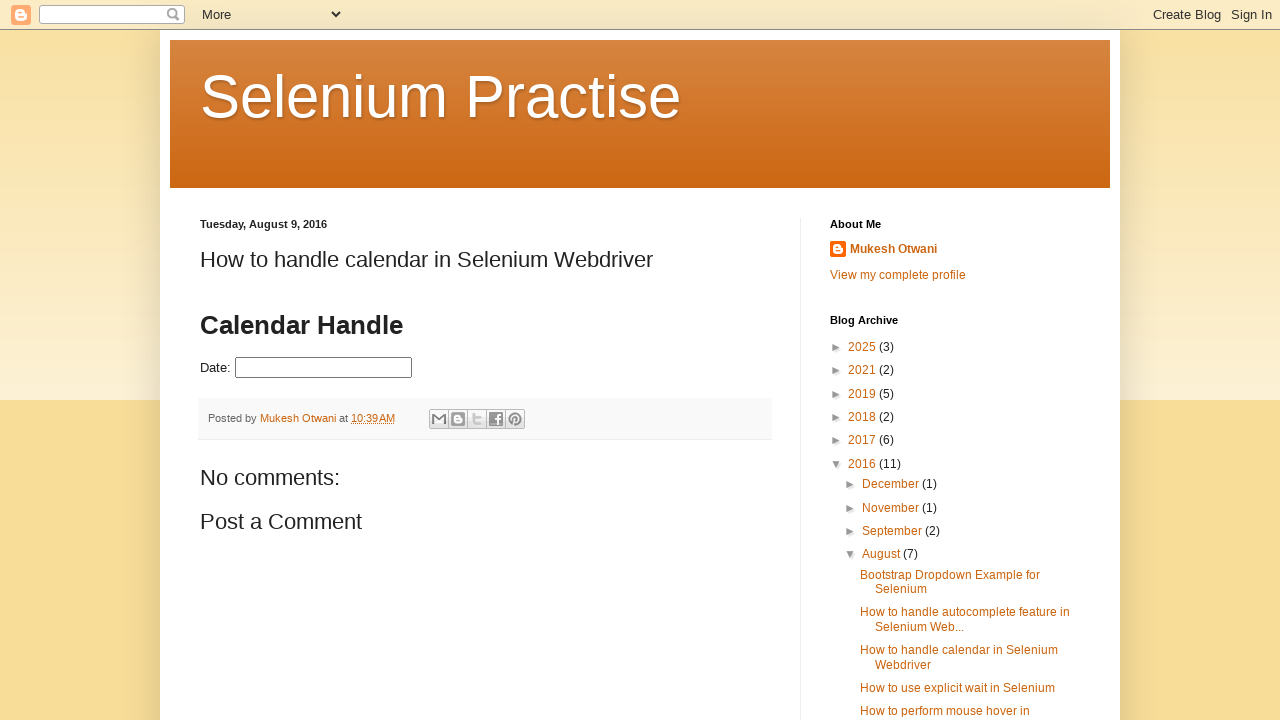

Clicked on date picker to open calendar at (324, 368) on #datepicker
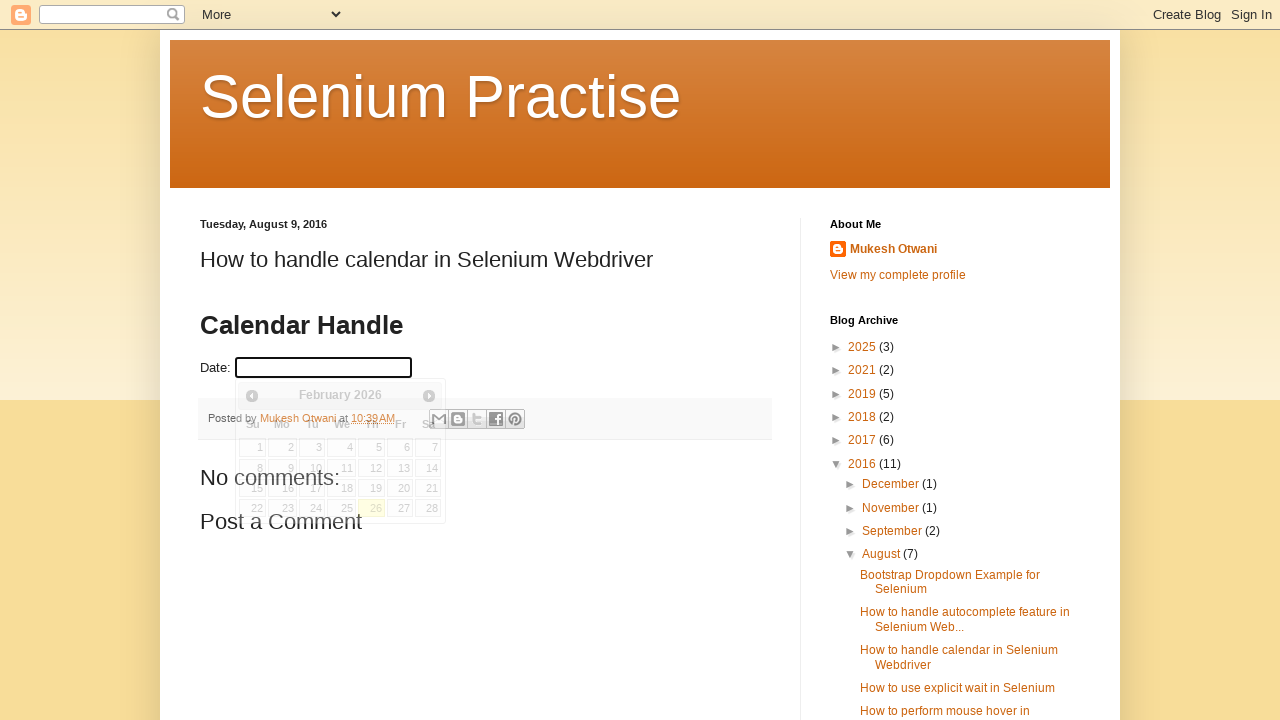

Retrieved current month from calendar
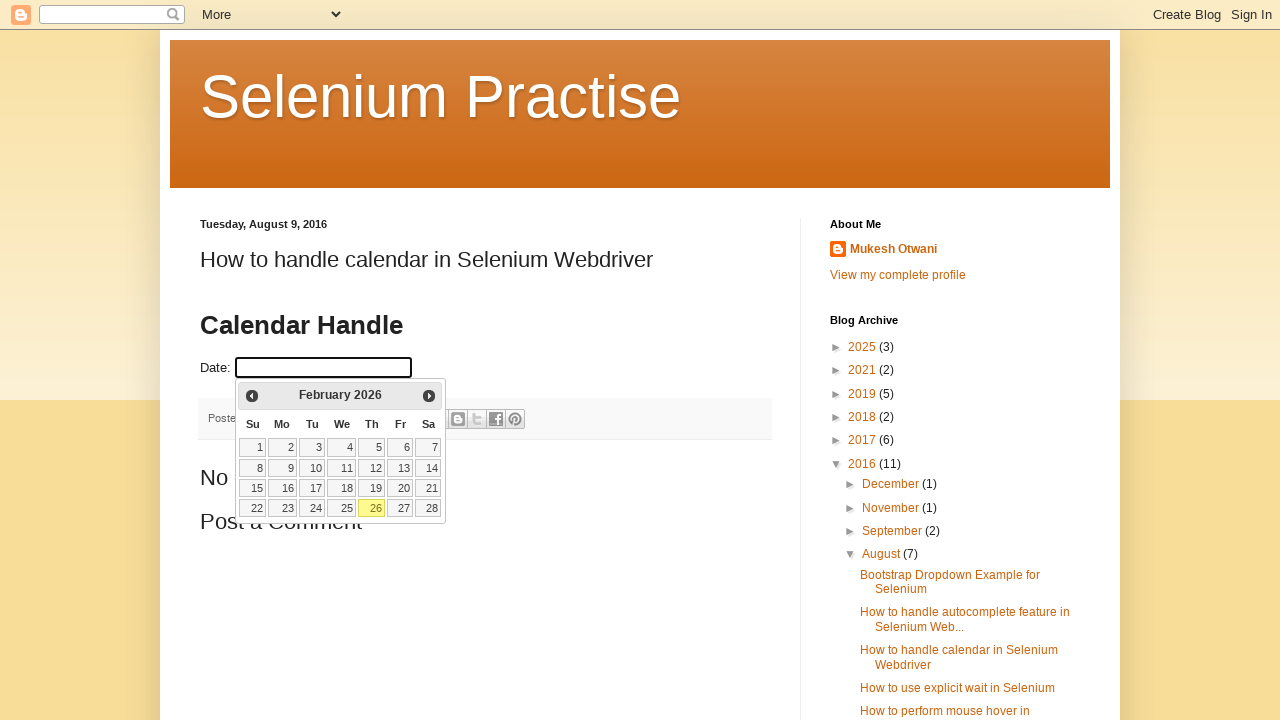

Retrieved current year from calendar
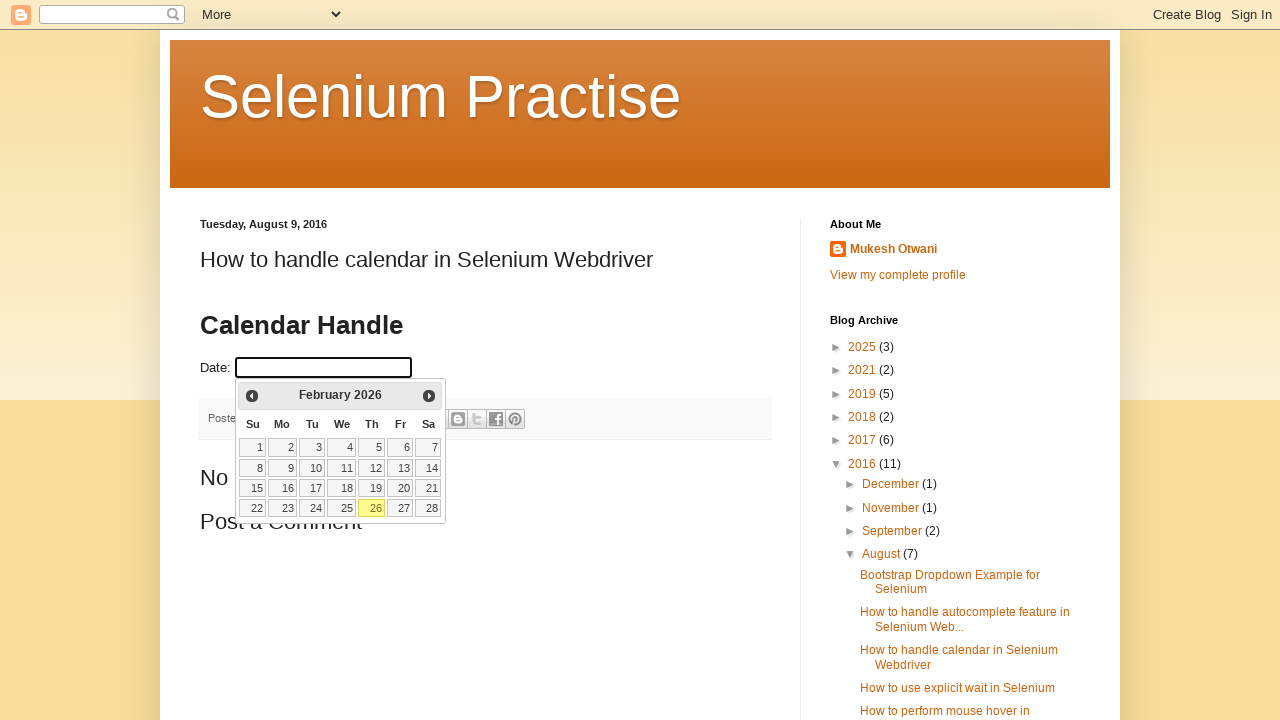

Clicked next button to navigate calendar (currently at February 2026) at (429, 396) on a[title='Next']
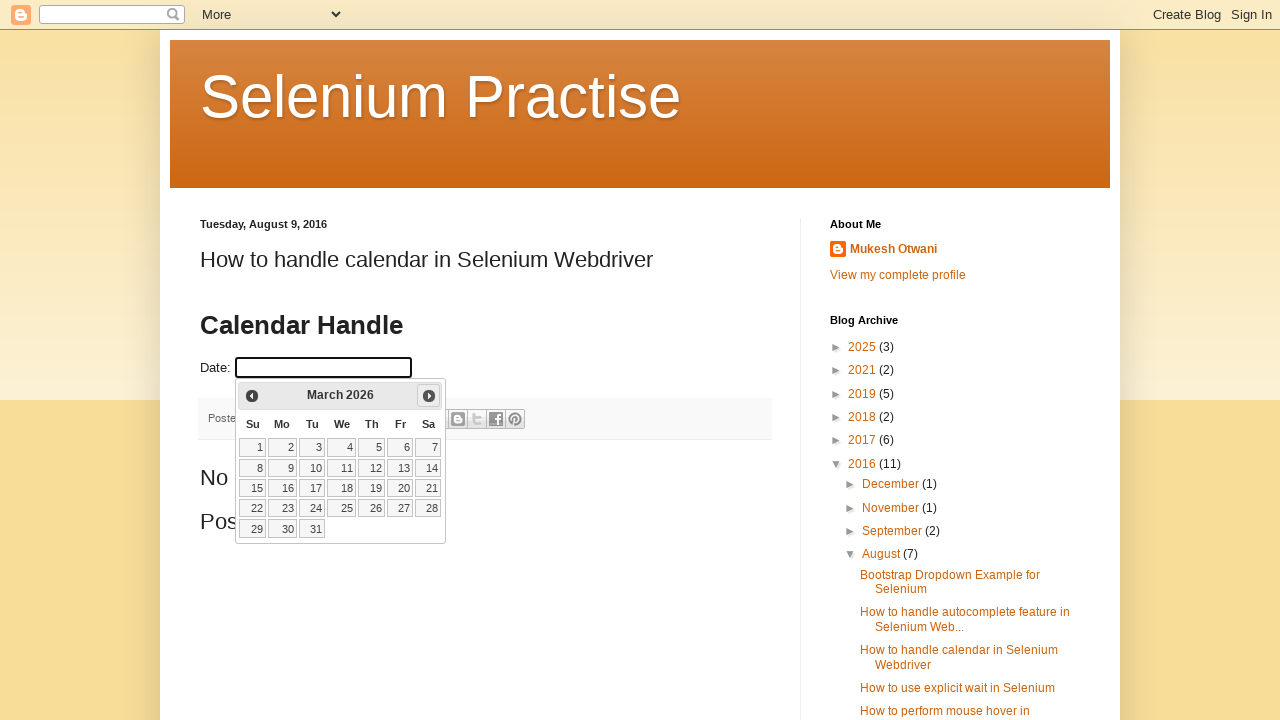

Retrieved updated month from calendar
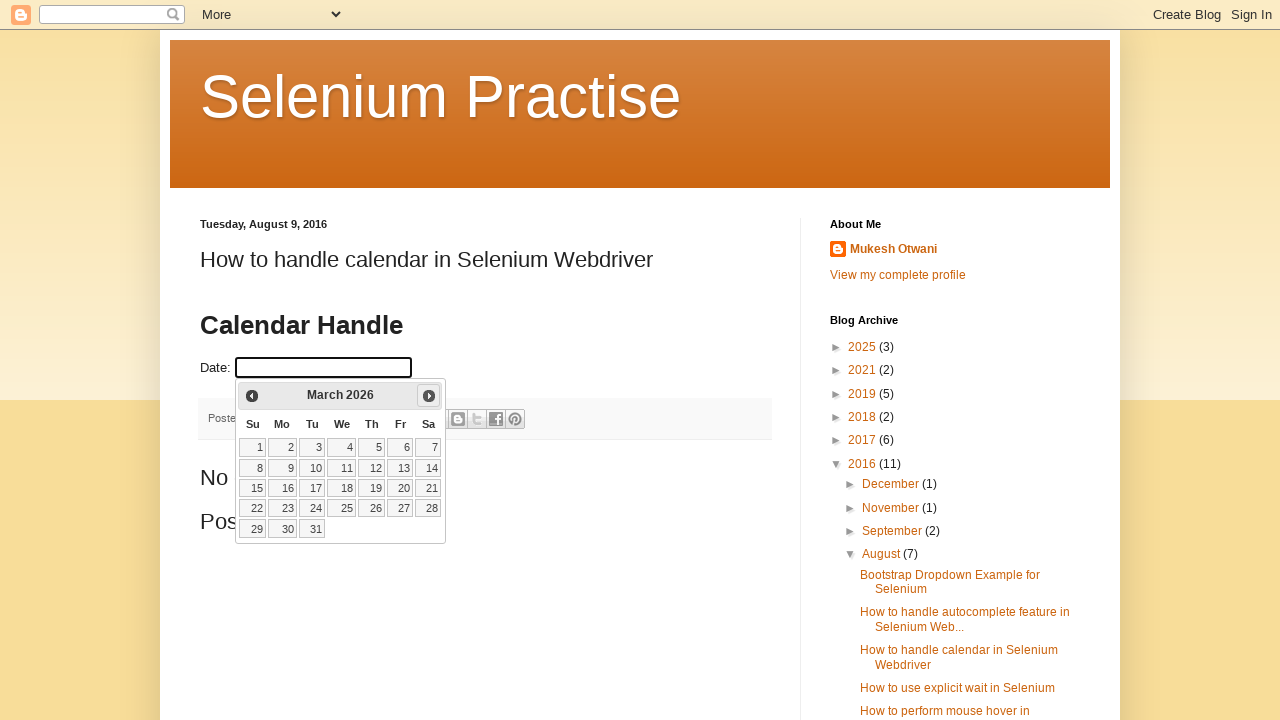

Retrieved updated year from calendar
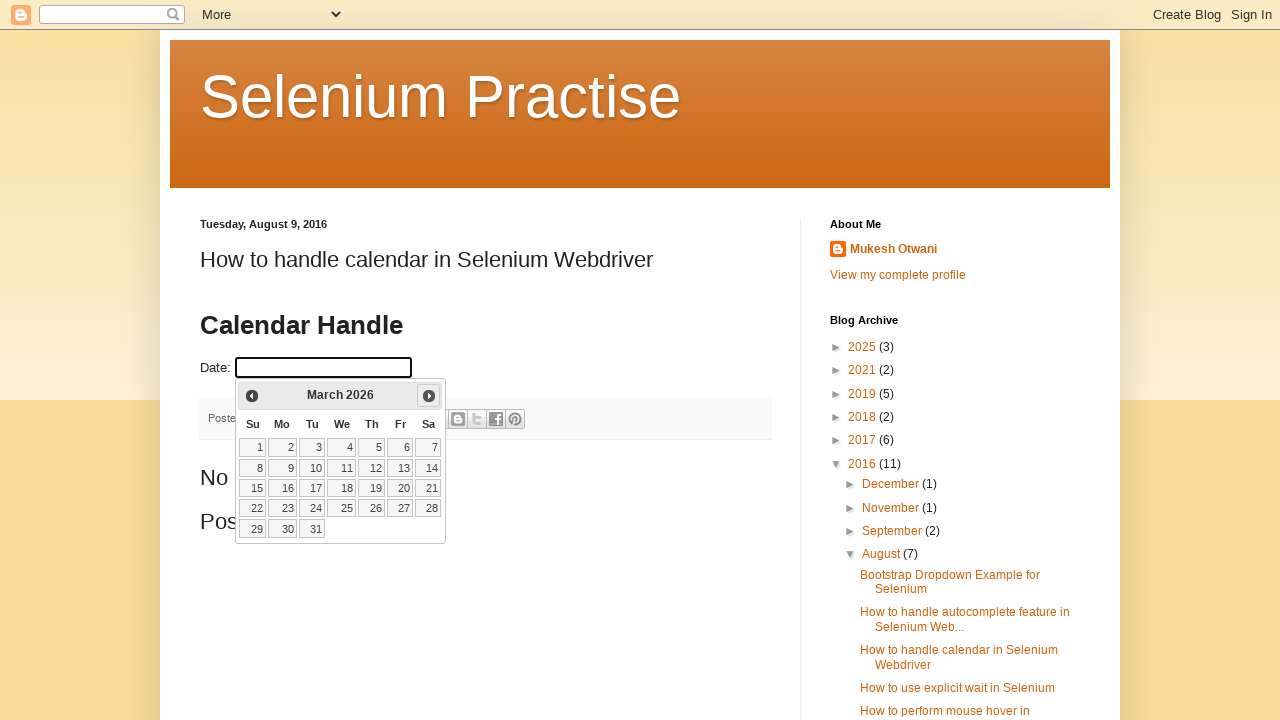

Clicked next button to navigate calendar (currently at March 2026) at (429, 396) on a[title='Next']
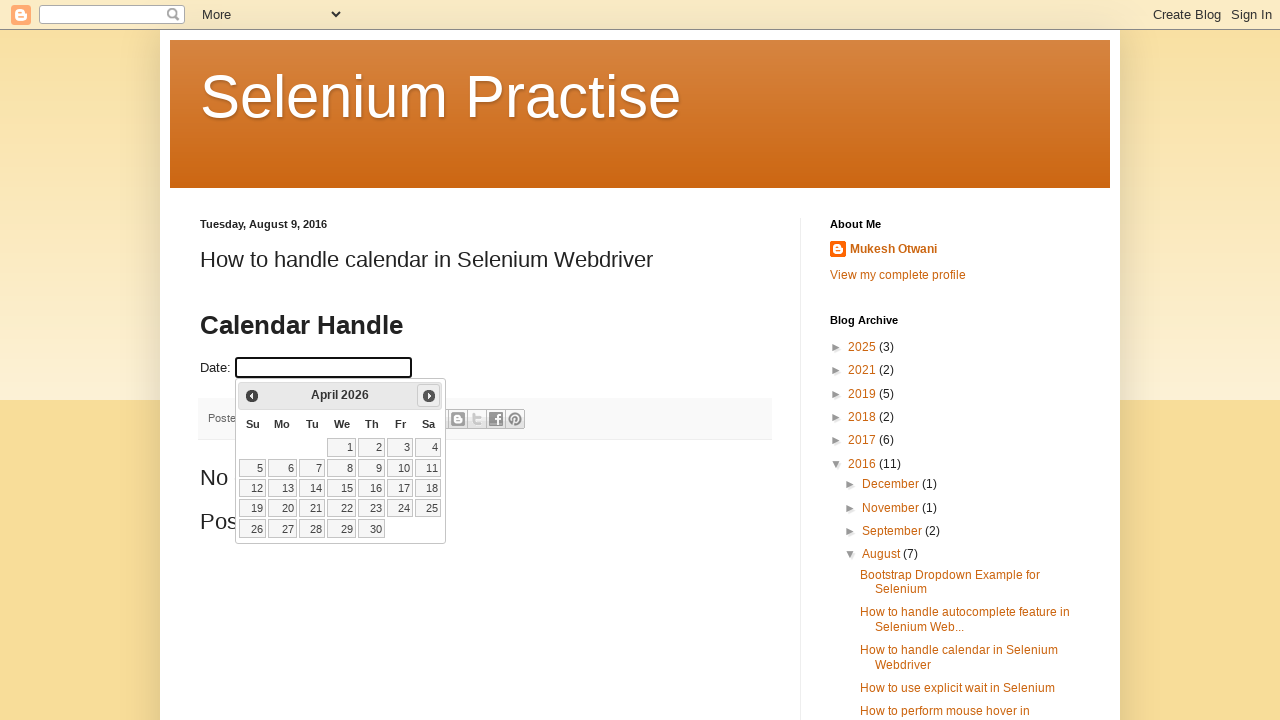

Retrieved updated month from calendar
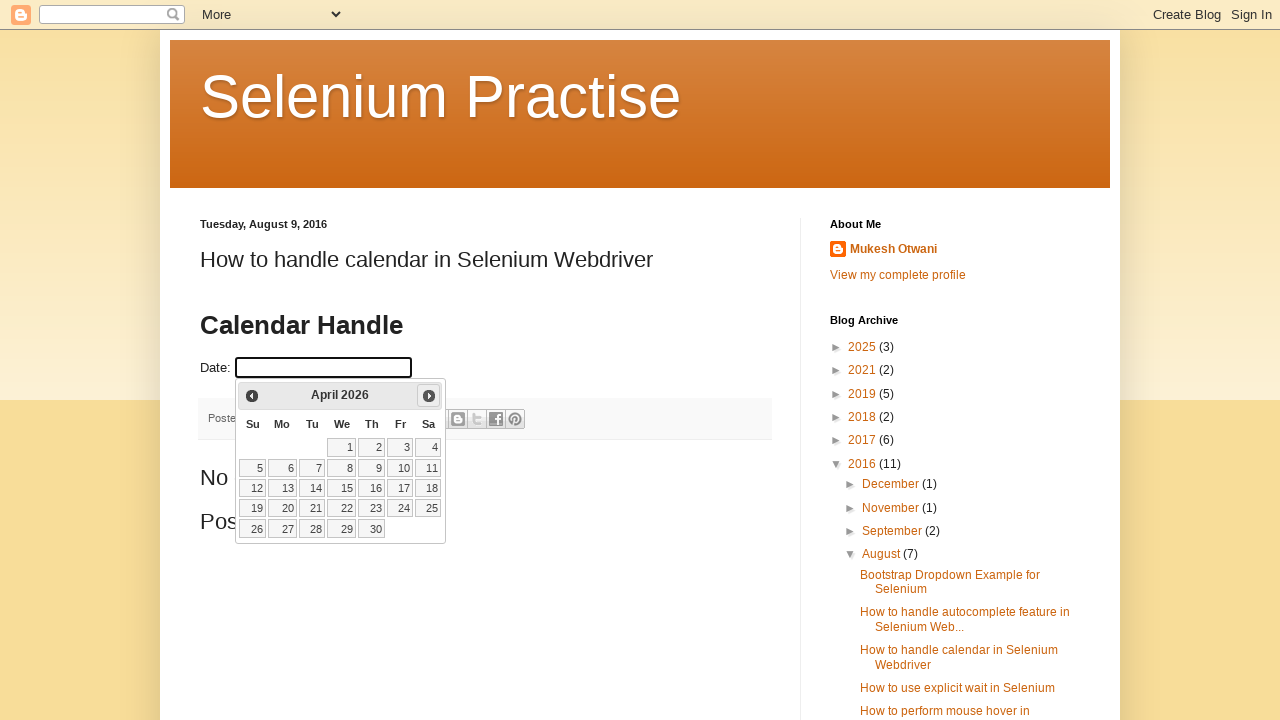

Retrieved updated year from calendar
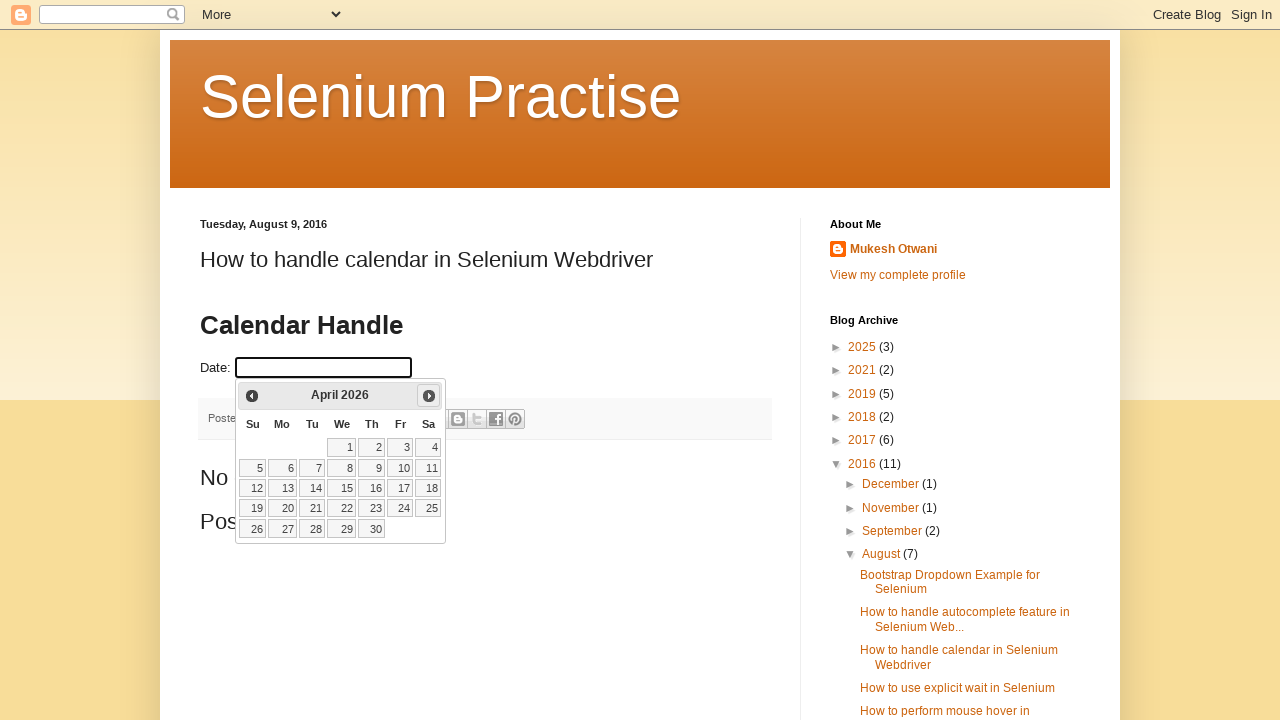

Clicked next button to navigate calendar (currently at April 2026) at (429, 396) on a[title='Next']
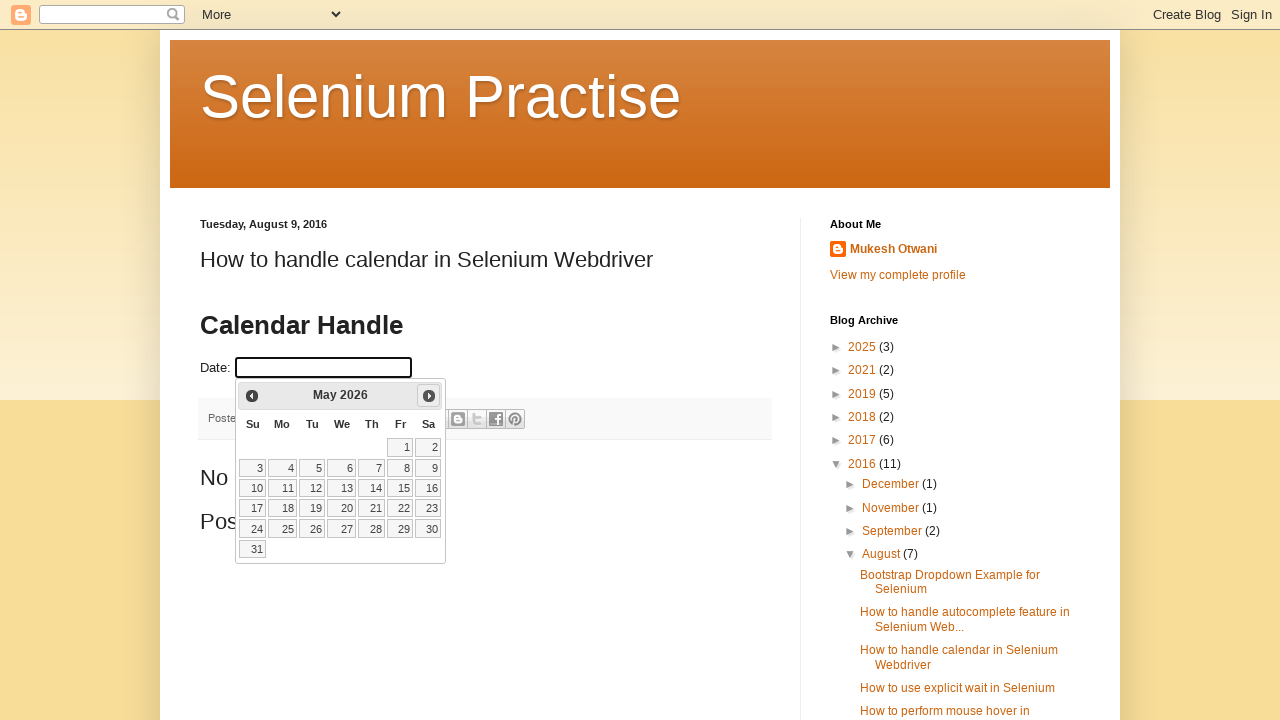

Retrieved updated month from calendar
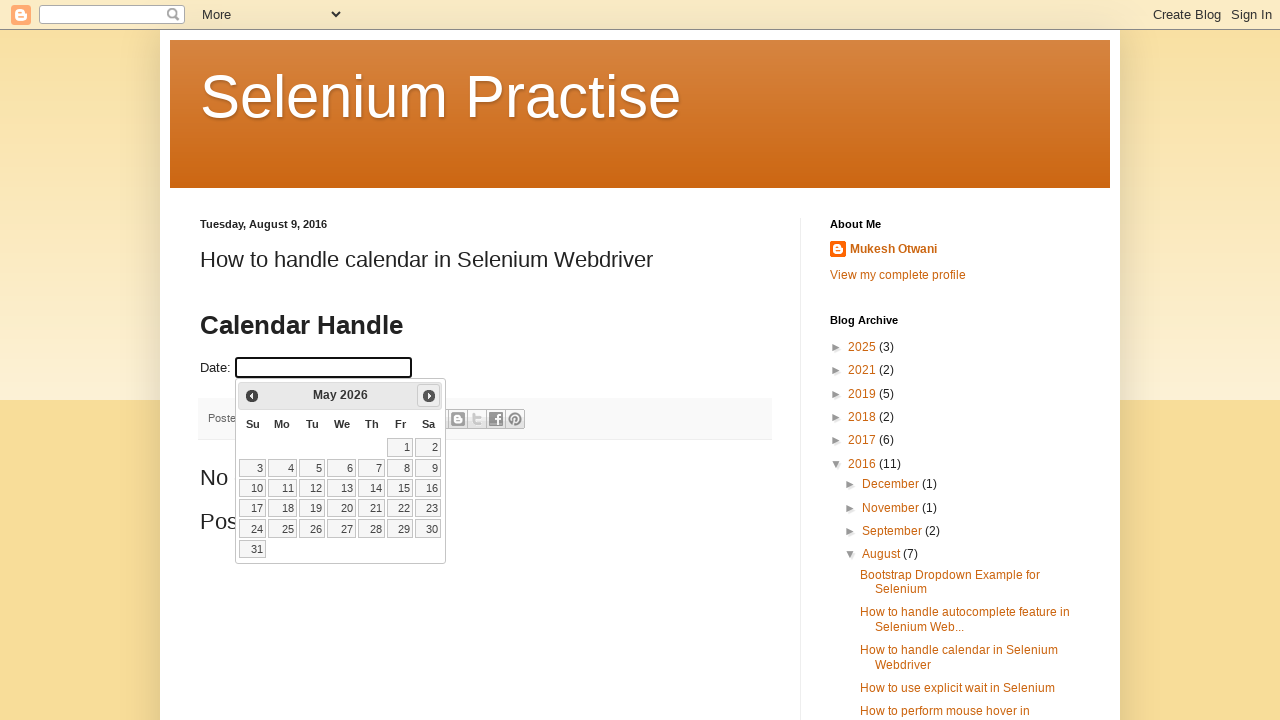

Retrieved updated year from calendar
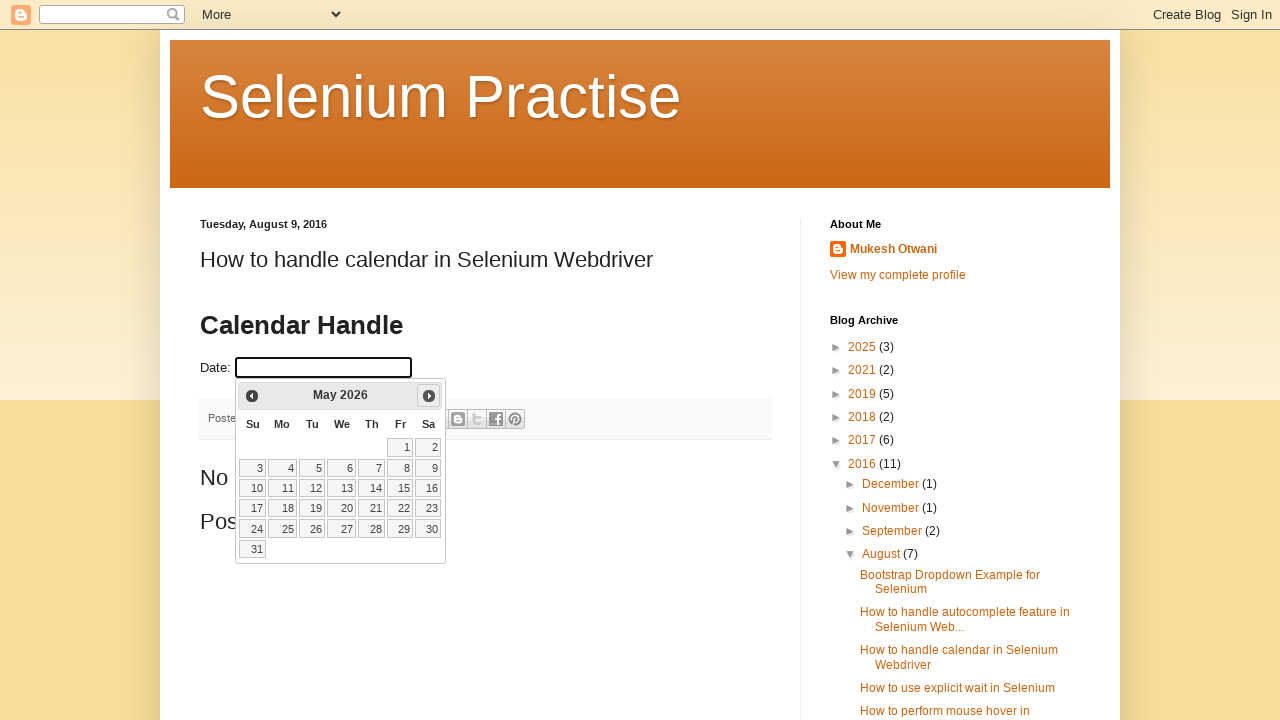

Clicked next button to navigate calendar (currently at May 2026) at (429, 396) on a[title='Next']
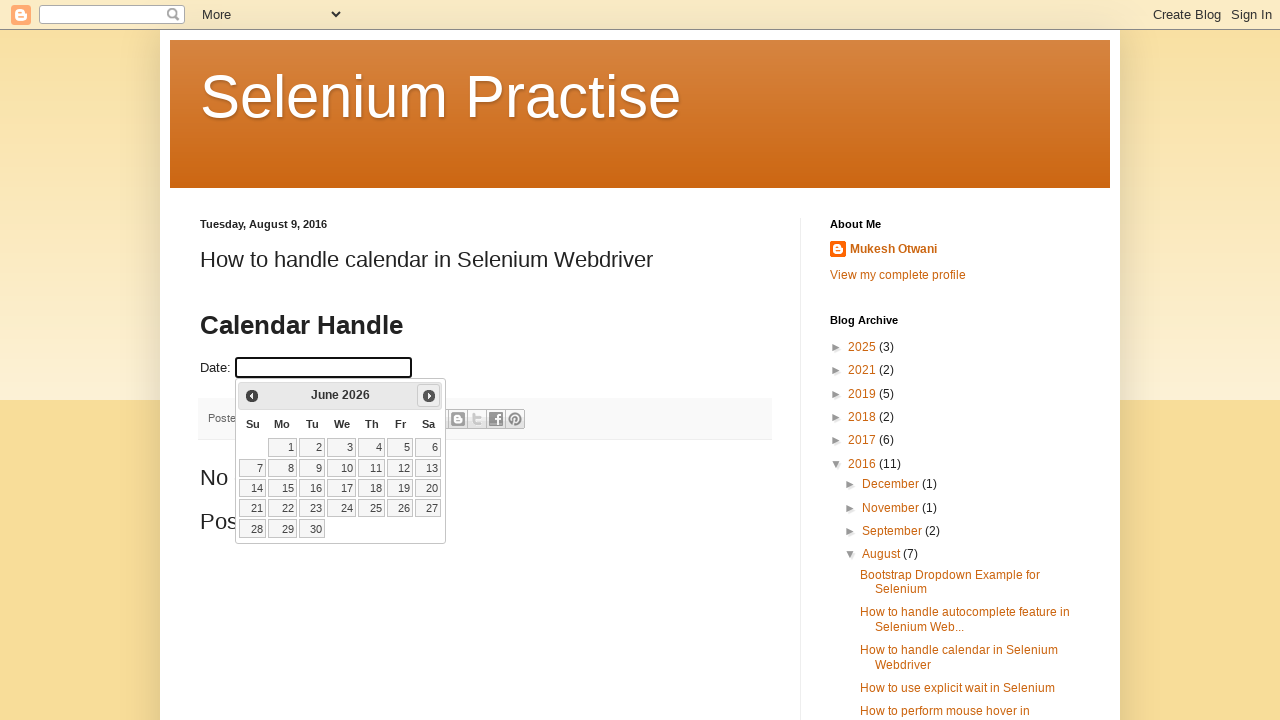

Retrieved updated month from calendar
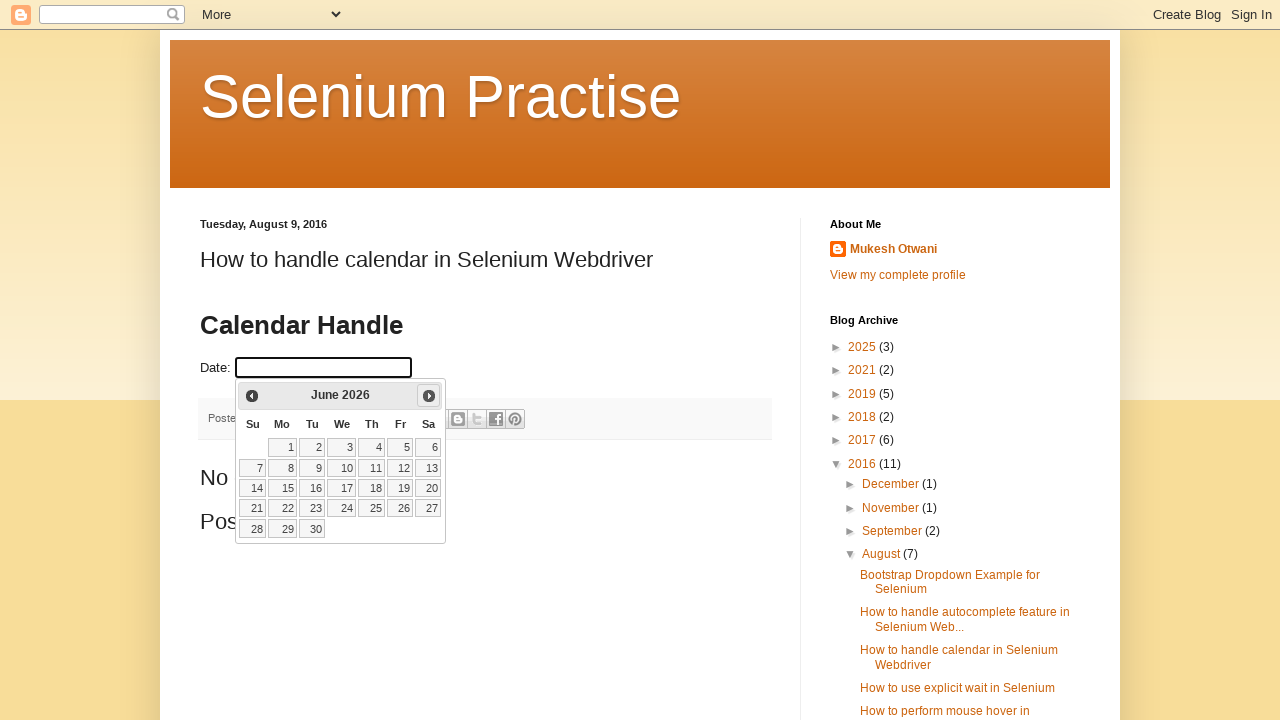

Retrieved updated year from calendar
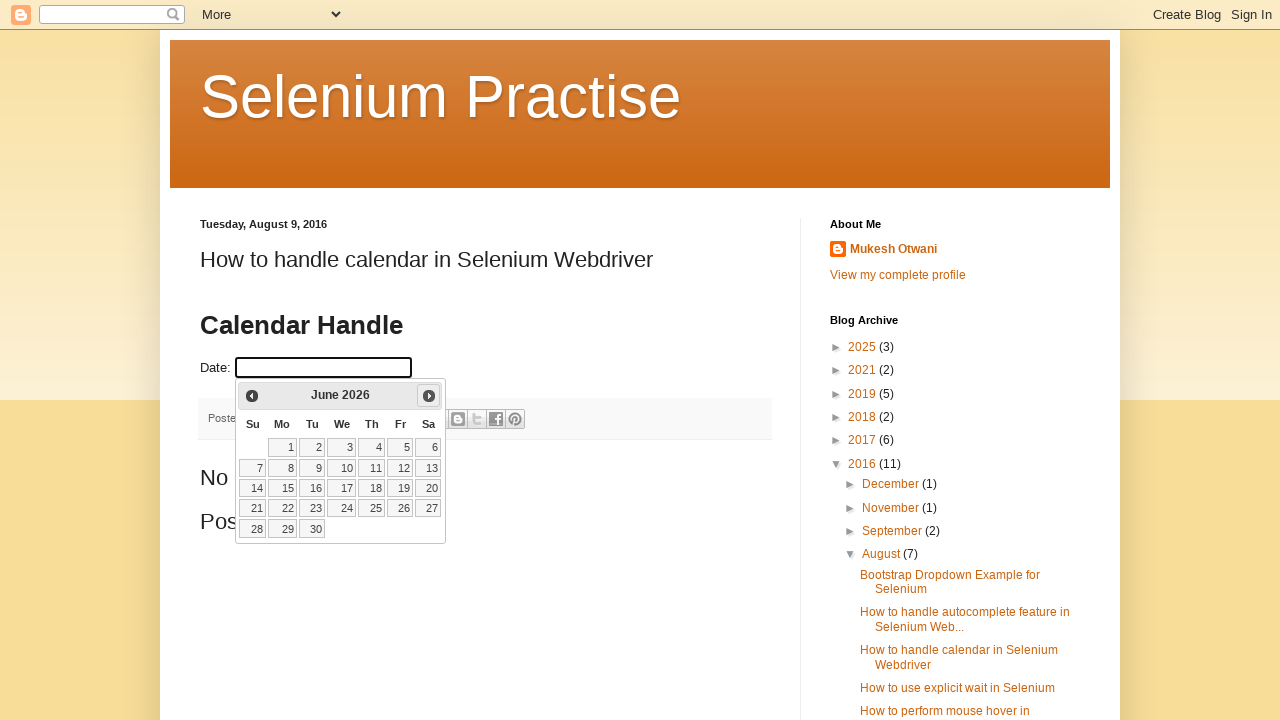

Clicked next button to navigate calendar (currently at June 2026) at (429, 396) on a[title='Next']
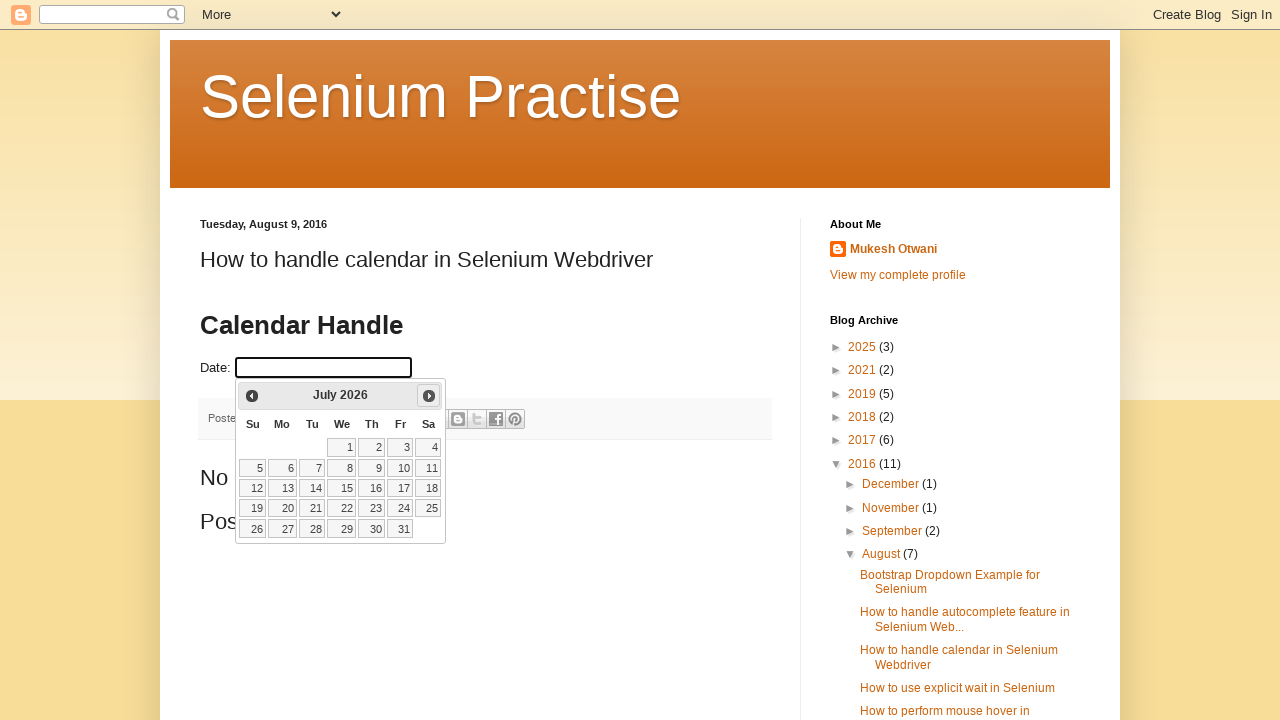

Retrieved updated month from calendar
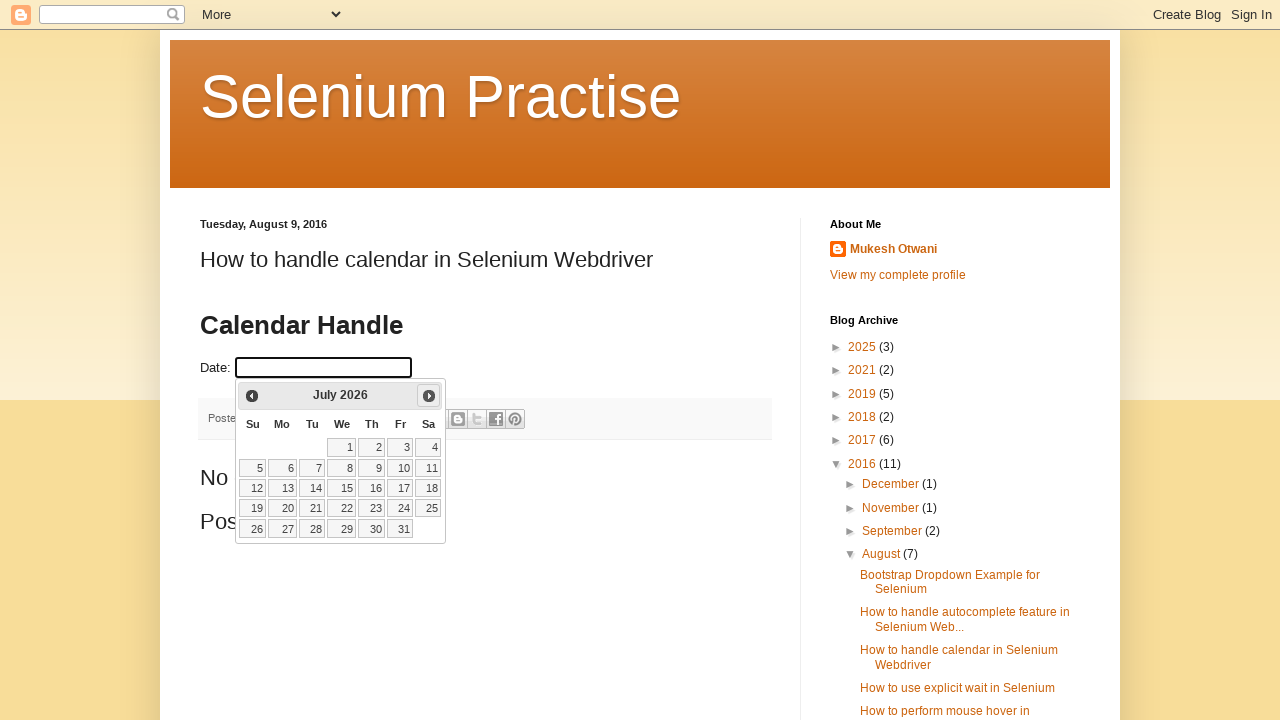

Retrieved updated year from calendar
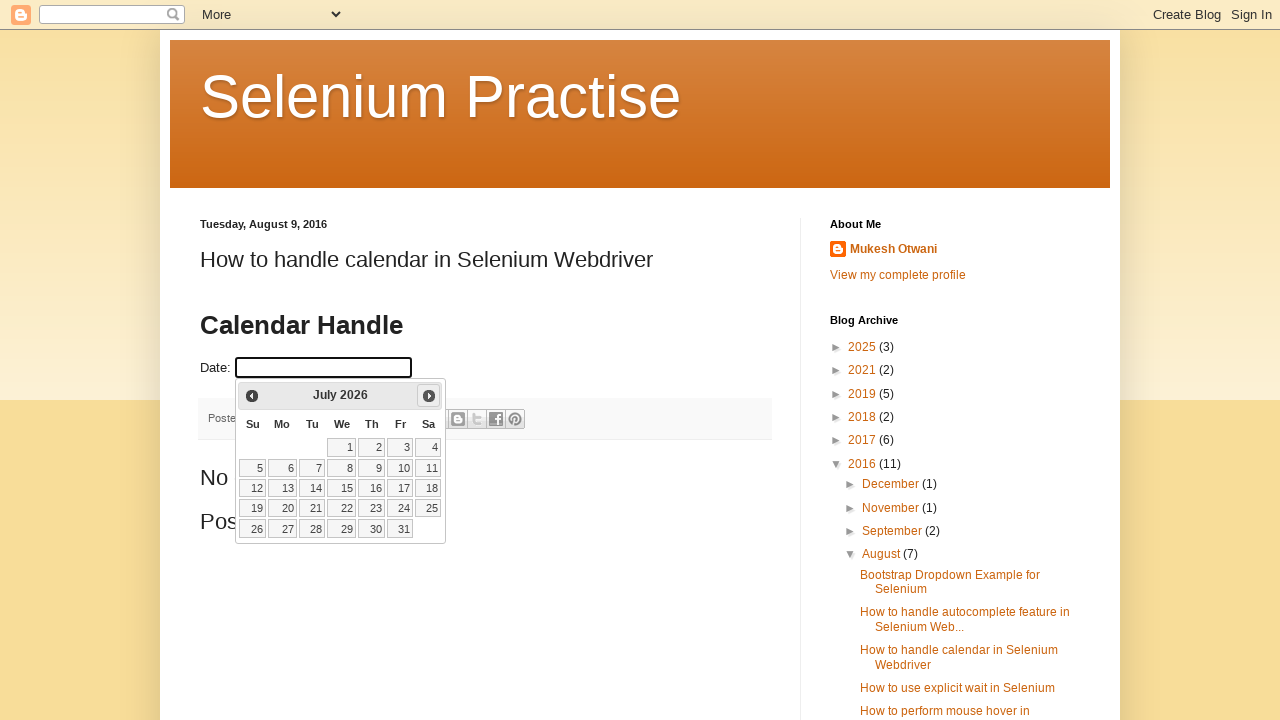

Clicked next button to navigate calendar (currently at July 2026) at (429, 396) on a[title='Next']
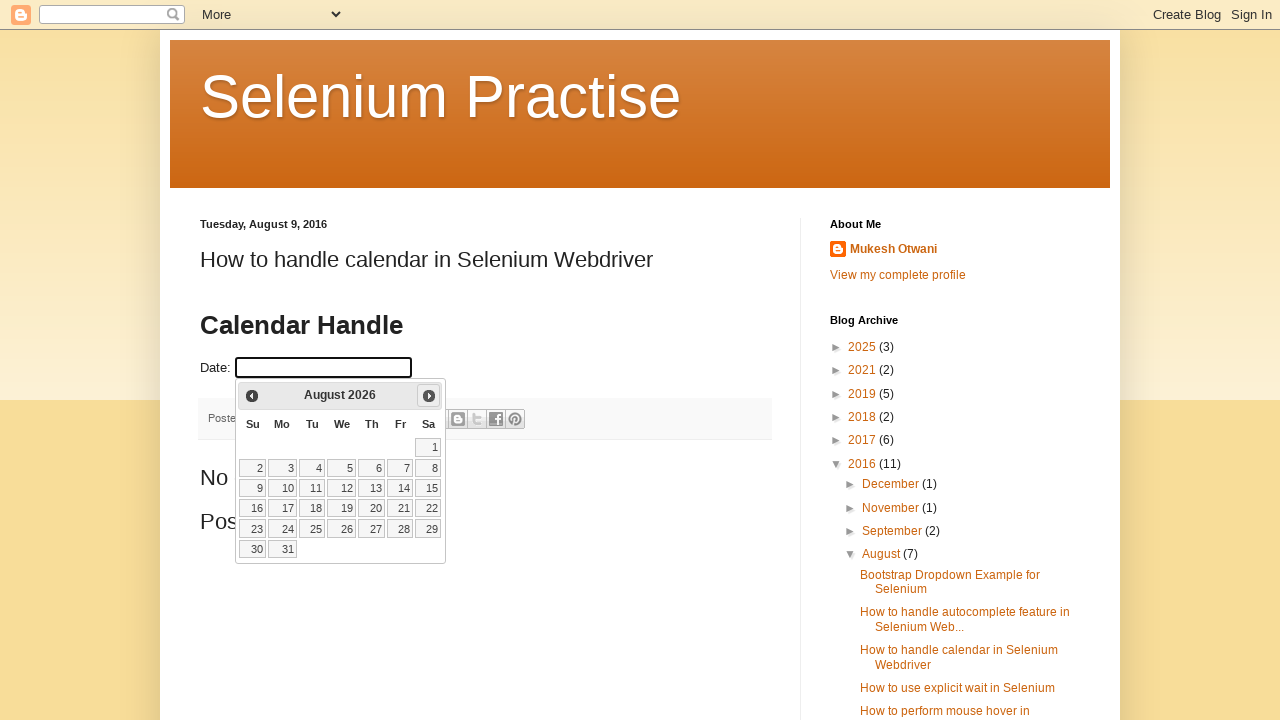

Retrieved updated month from calendar
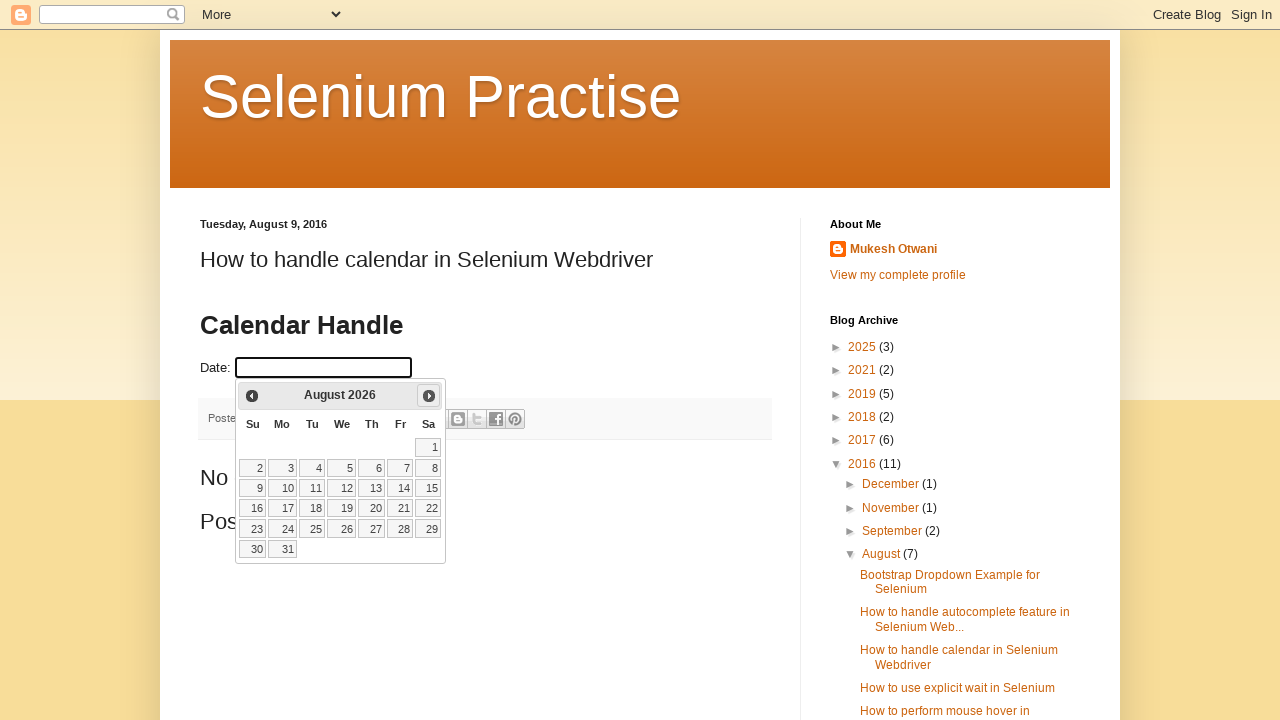

Retrieved updated year from calendar
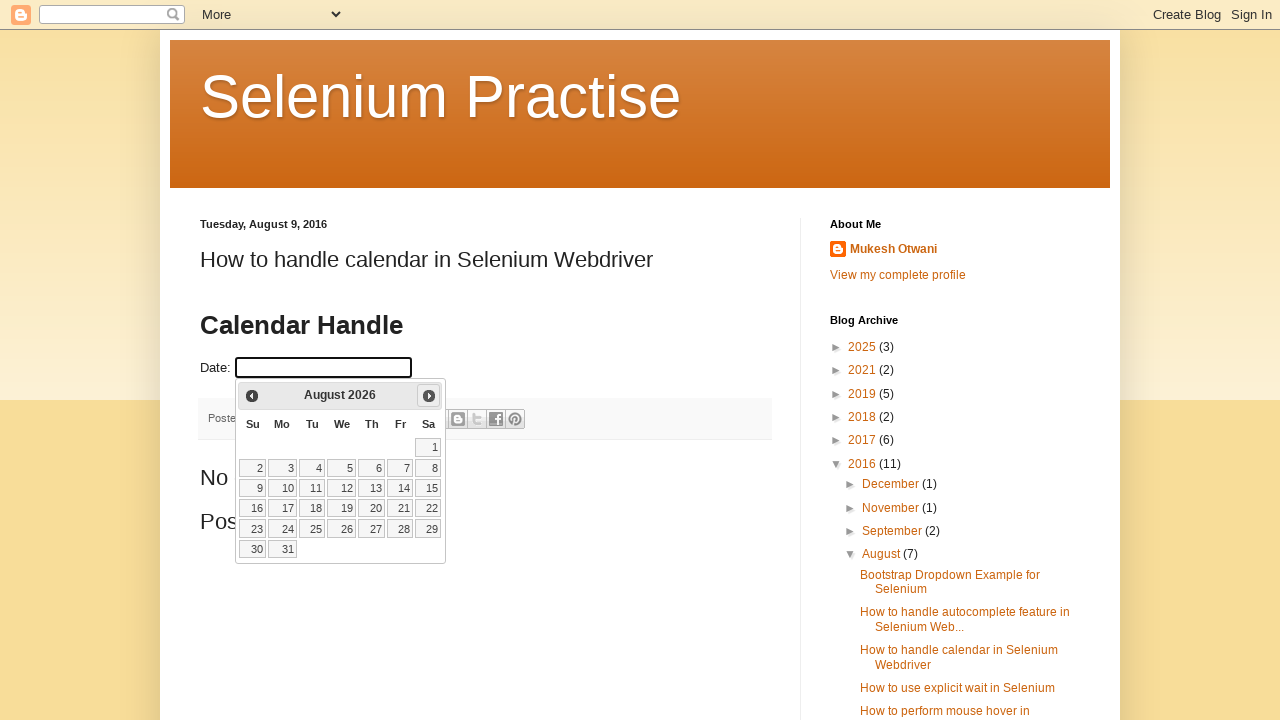

Clicked next button to navigate calendar (currently at August 2026) at (429, 396) on a[title='Next']
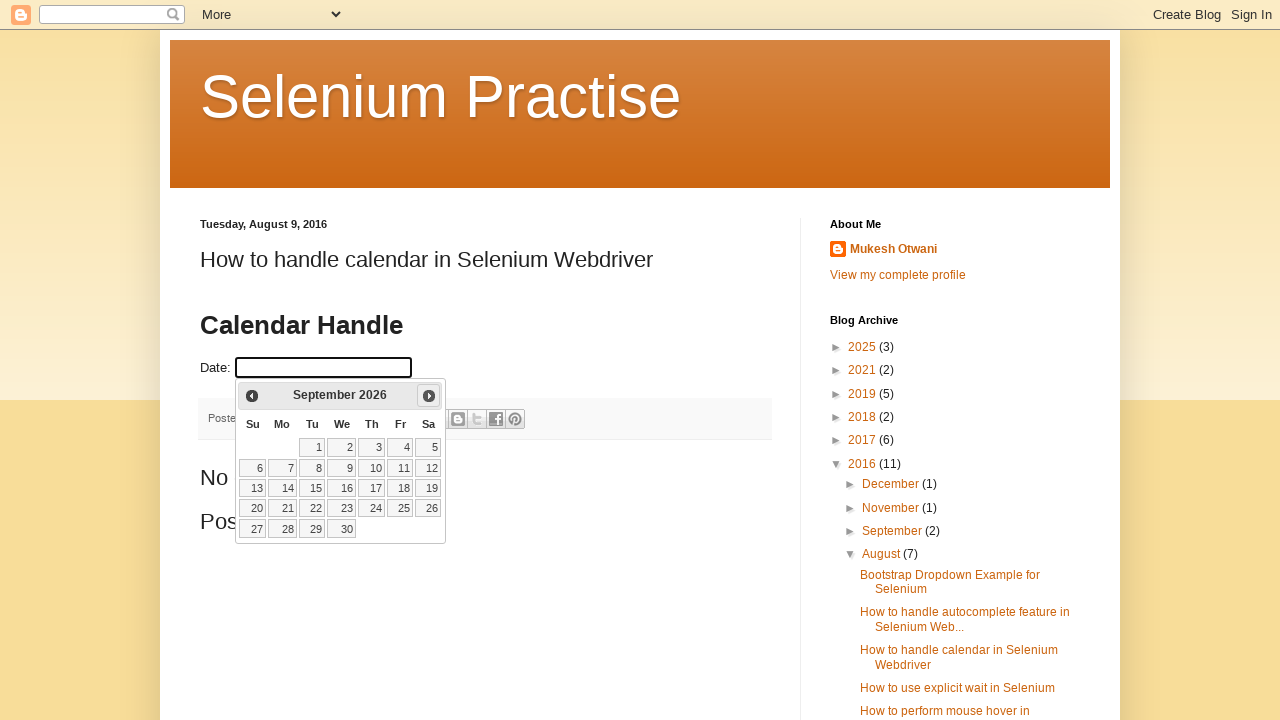

Retrieved updated month from calendar
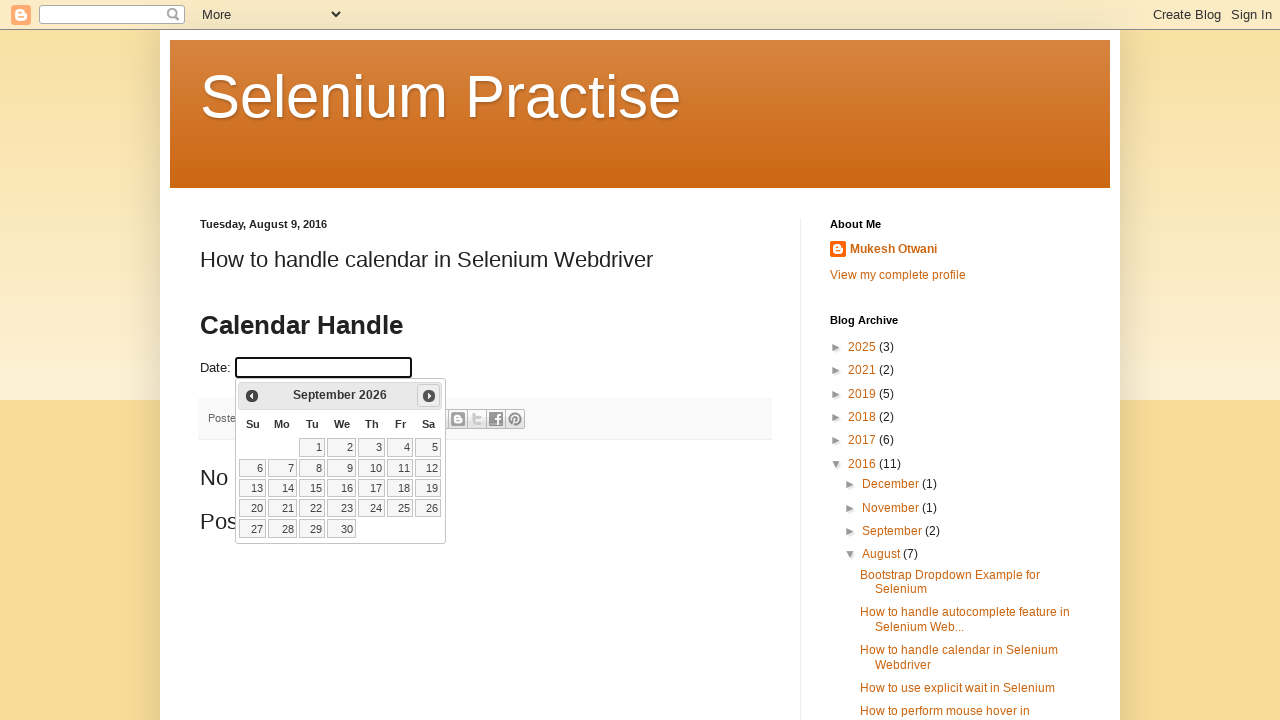

Retrieved updated year from calendar
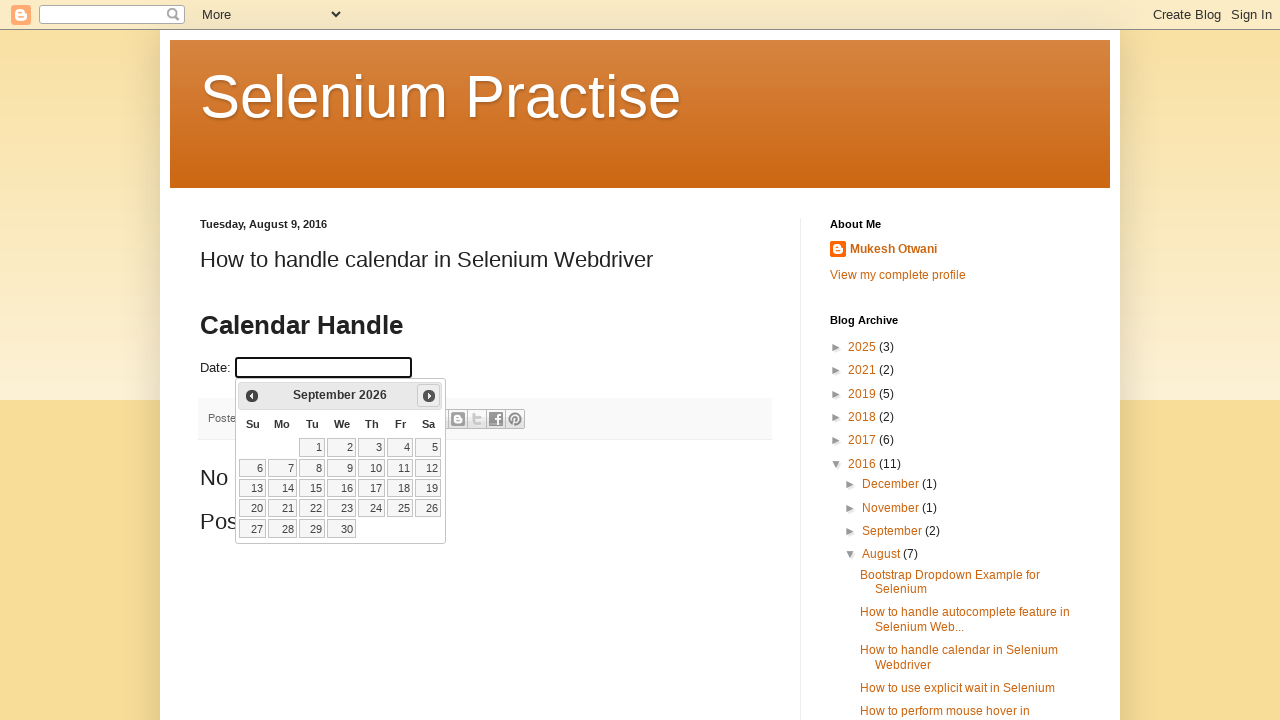

Clicked next button to navigate calendar (currently at September 2026) at (429, 396) on a[title='Next']
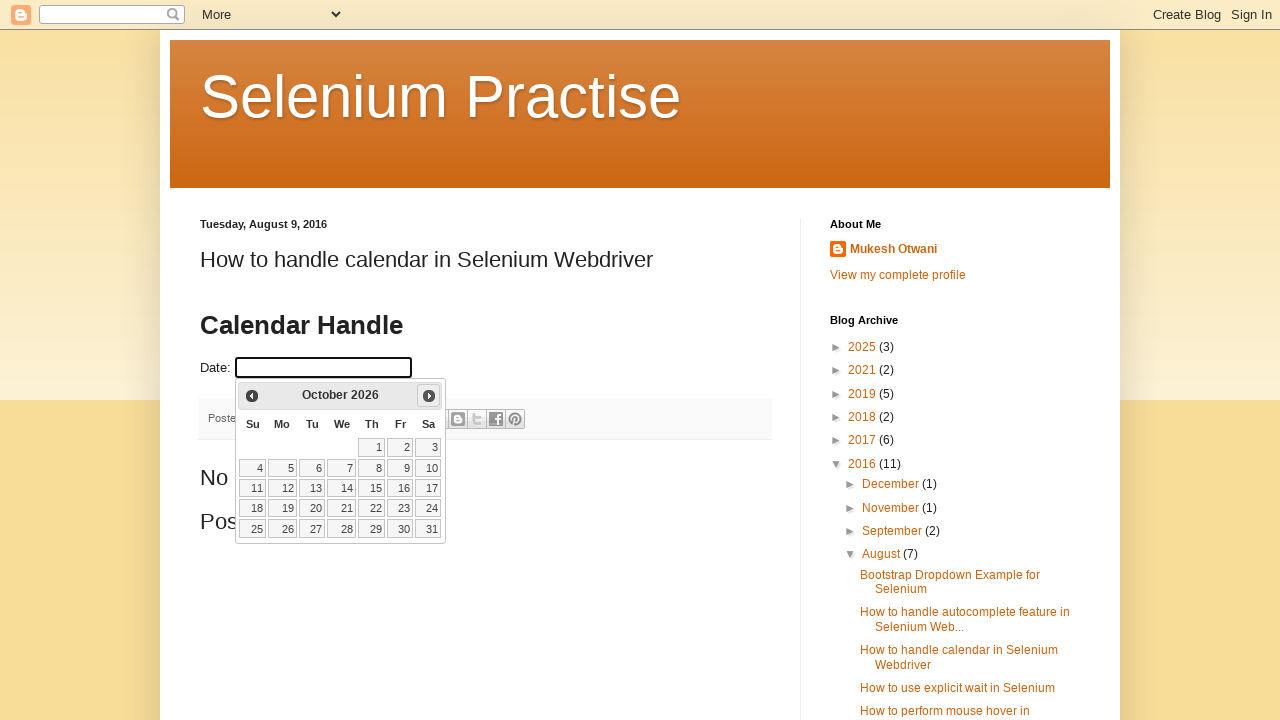

Retrieved updated month from calendar
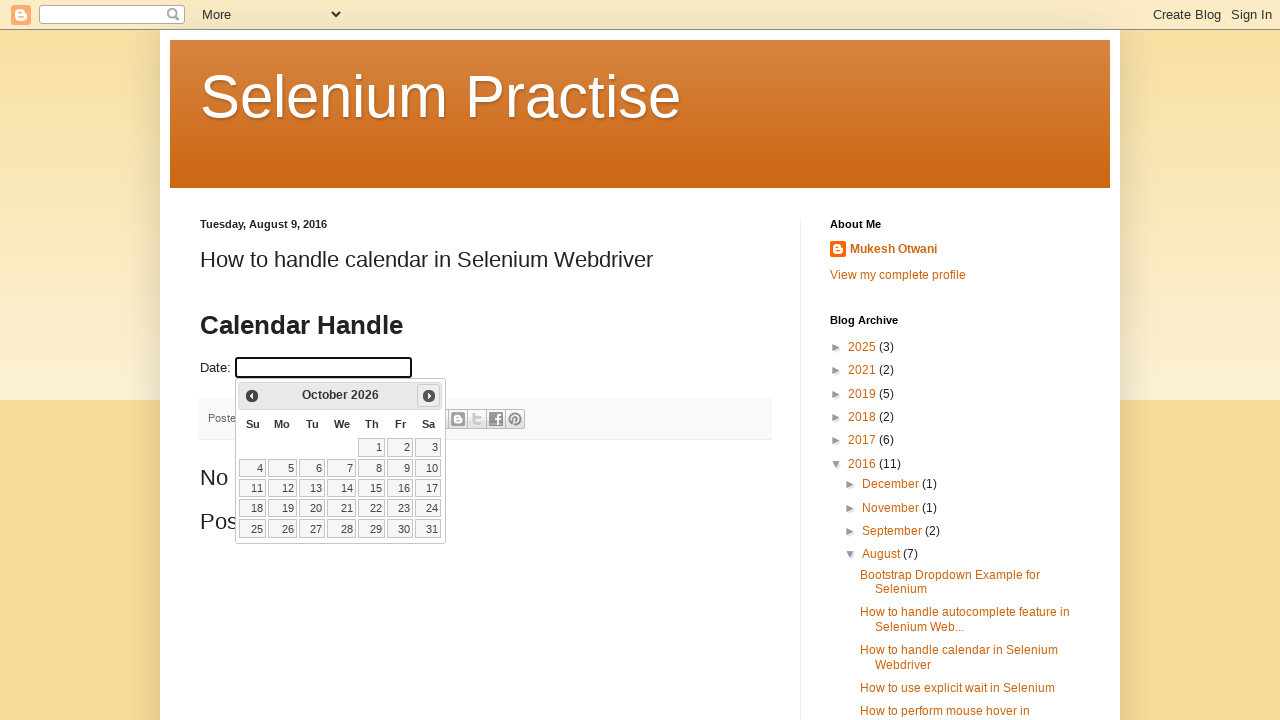

Retrieved updated year from calendar
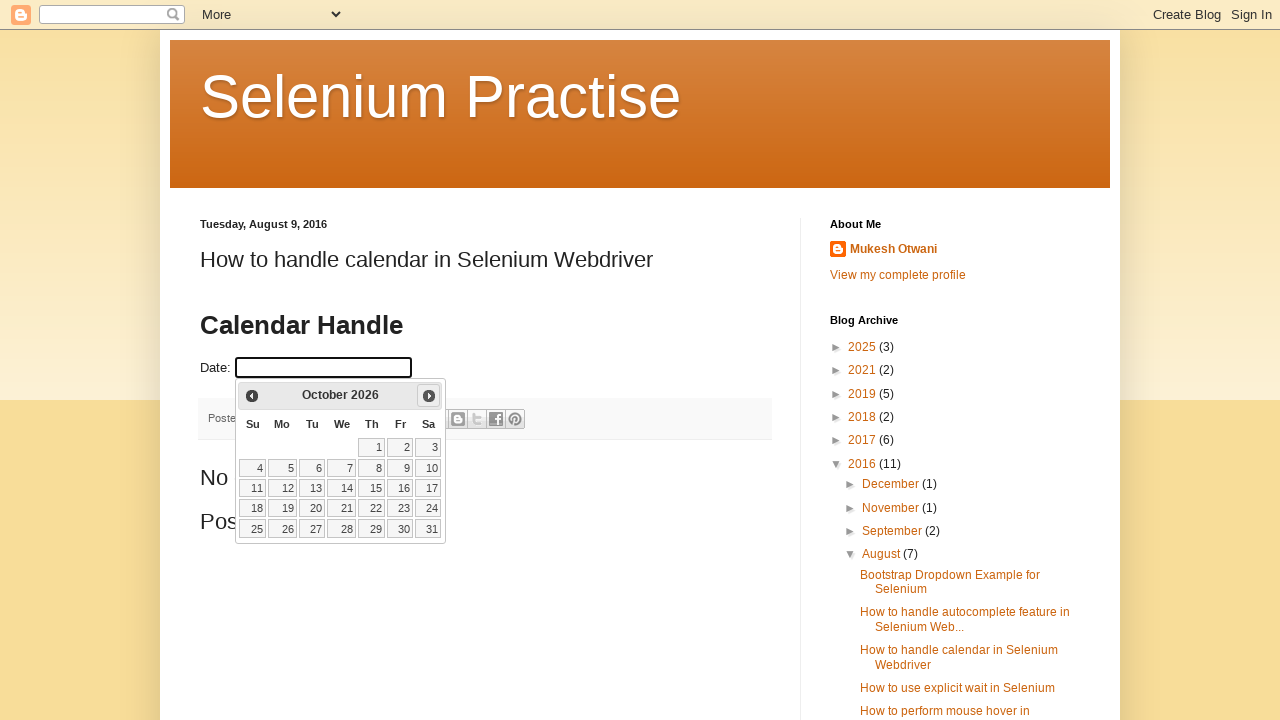

Clicked next button to navigate calendar (currently at October 2026) at (429, 396) on a[title='Next']
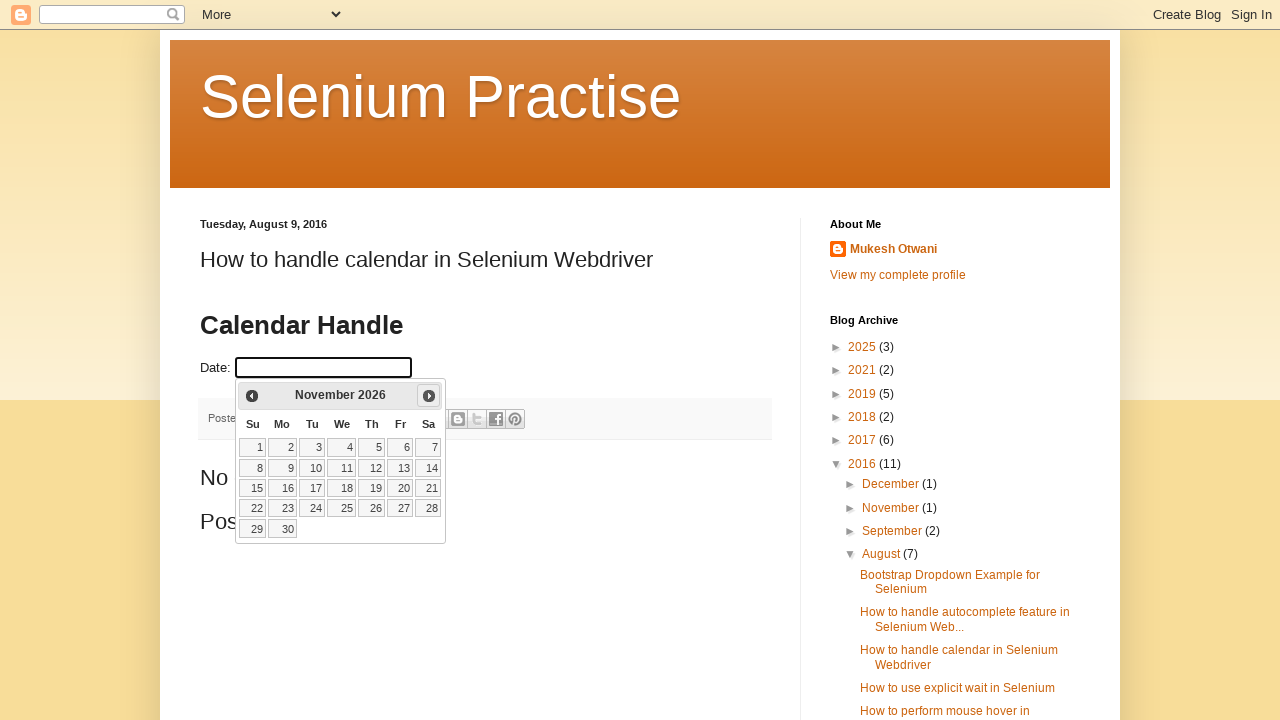

Retrieved updated month from calendar
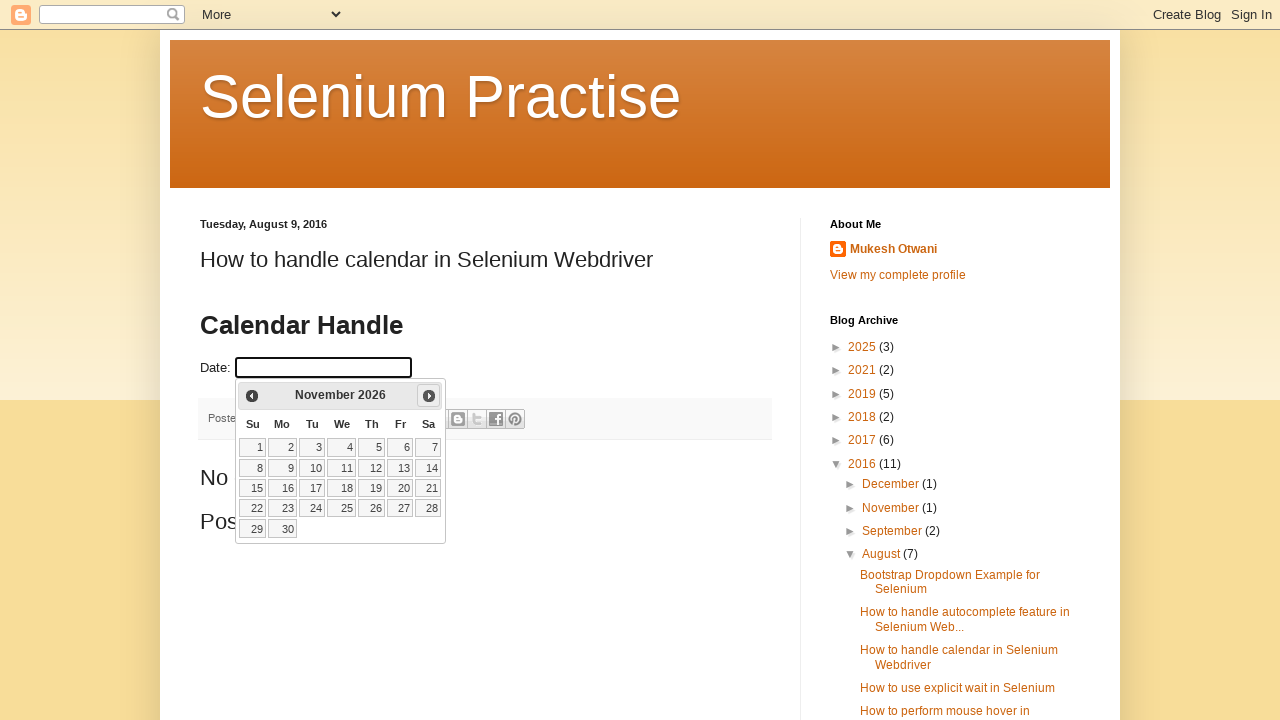

Retrieved updated year from calendar
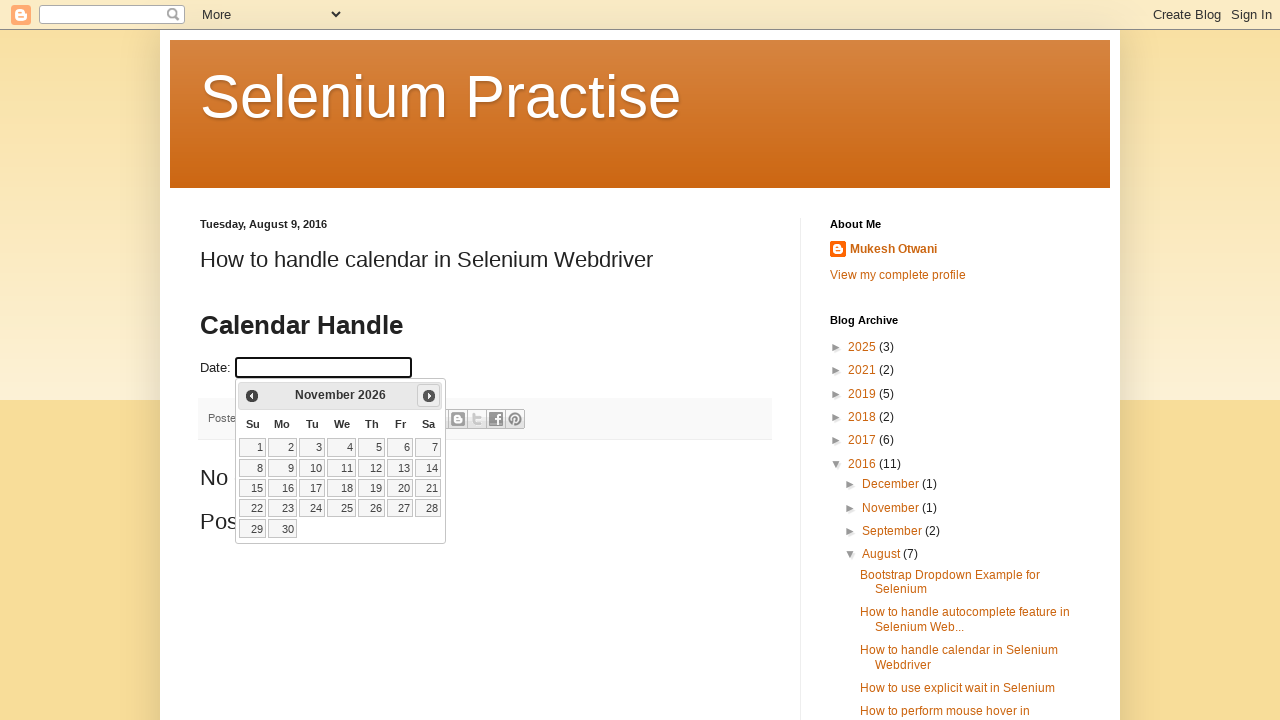

Clicked next button to navigate calendar (currently at November 2026) at (429, 396) on a[title='Next']
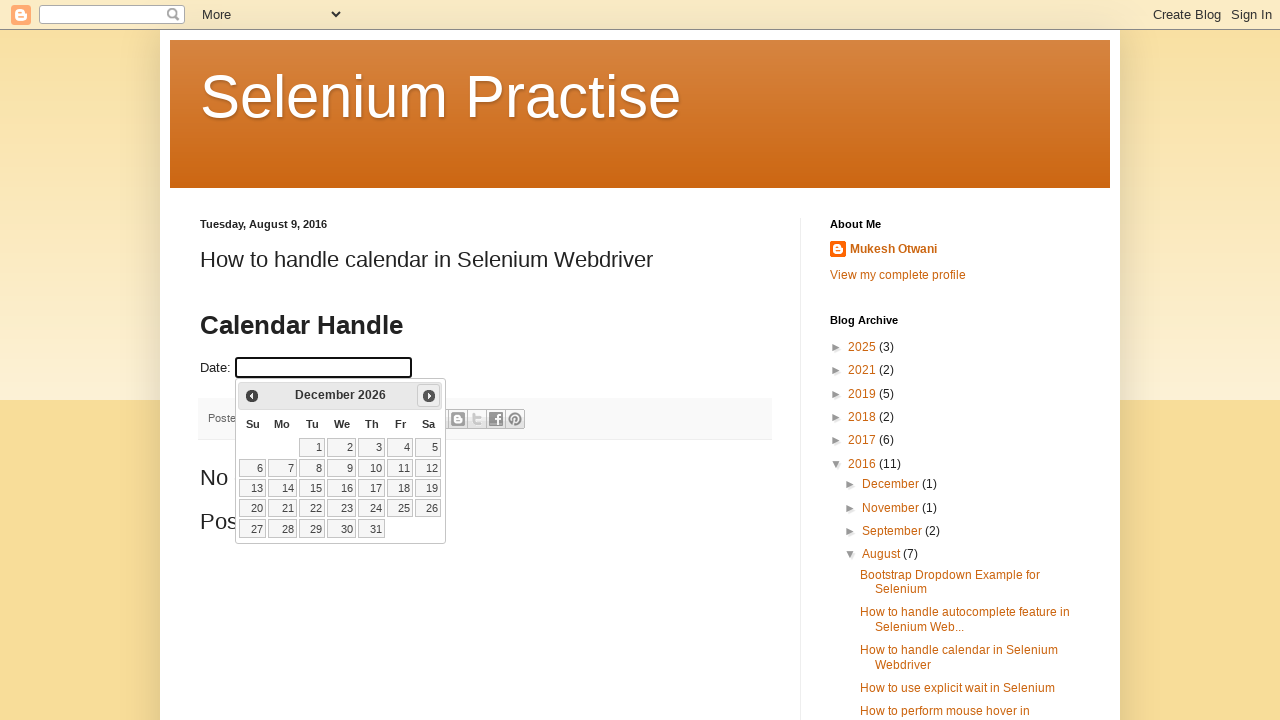

Retrieved updated month from calendar
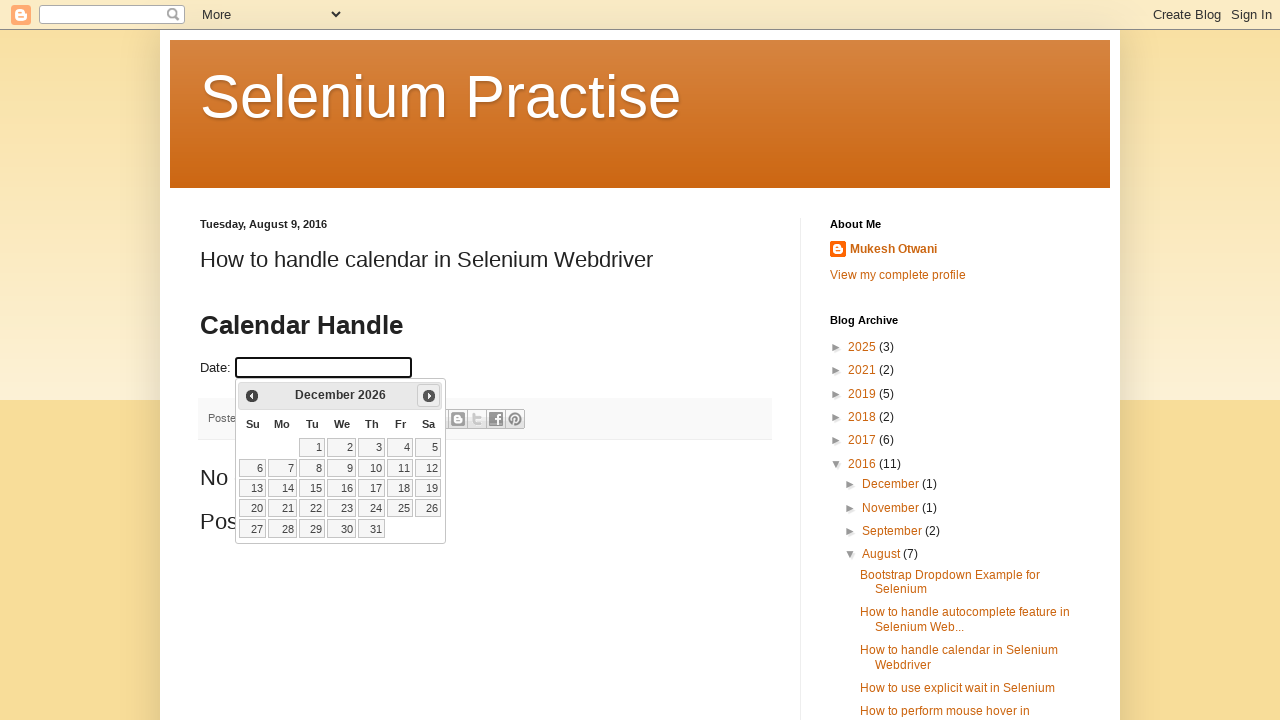

Retrieved updated year from calendar
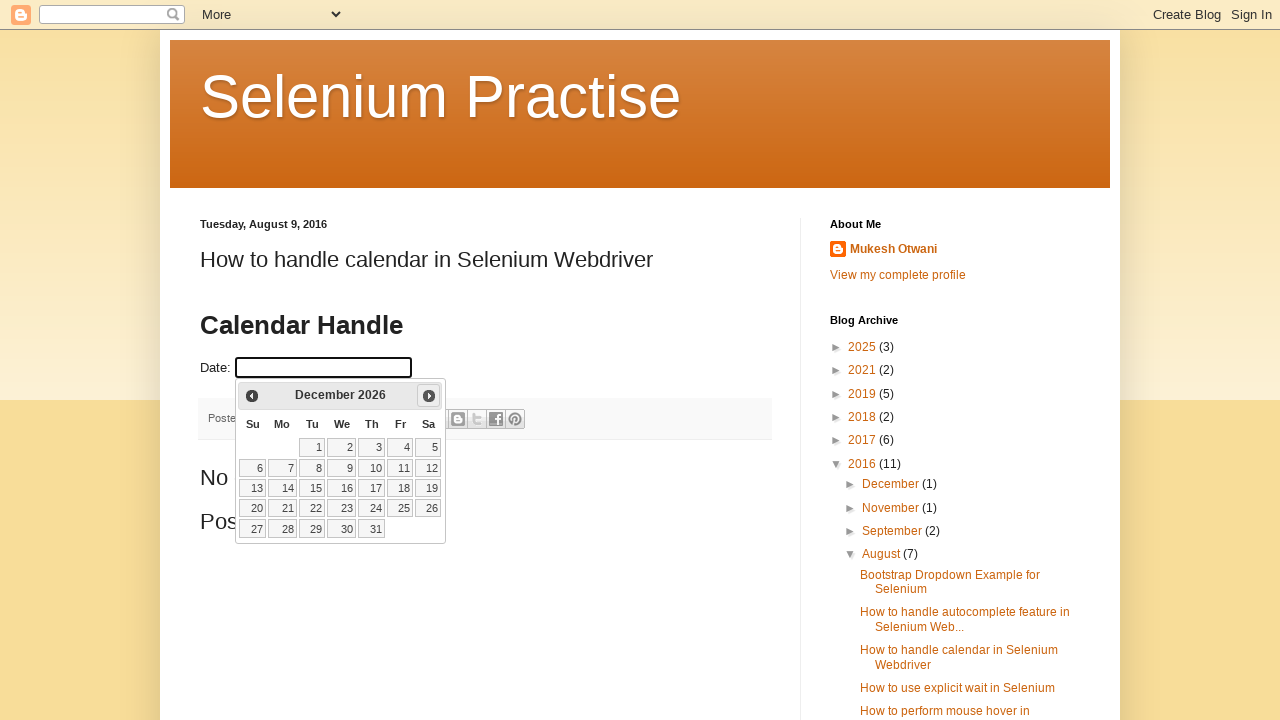

Clicked next button to navigate calendar (currently at December 2026) at (429, 396) on a[title='Next']
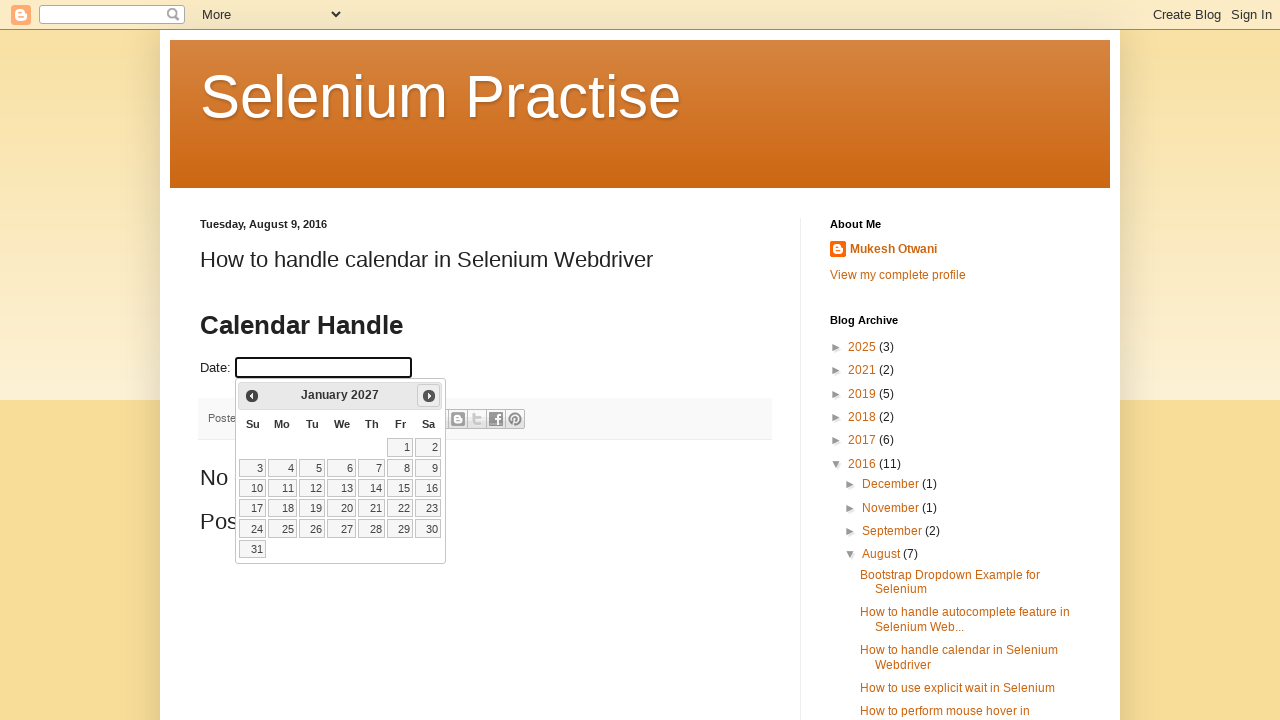

Retrieved updated month from calendar
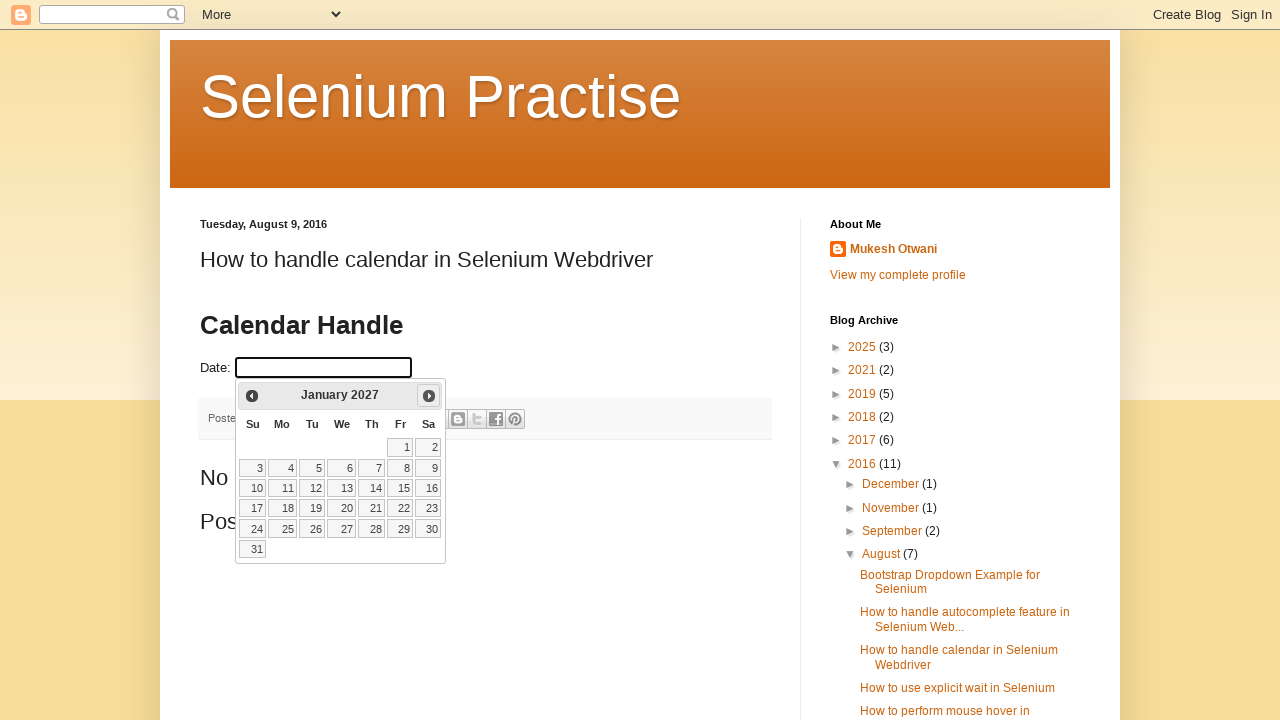

Retrieved updated year from calendar
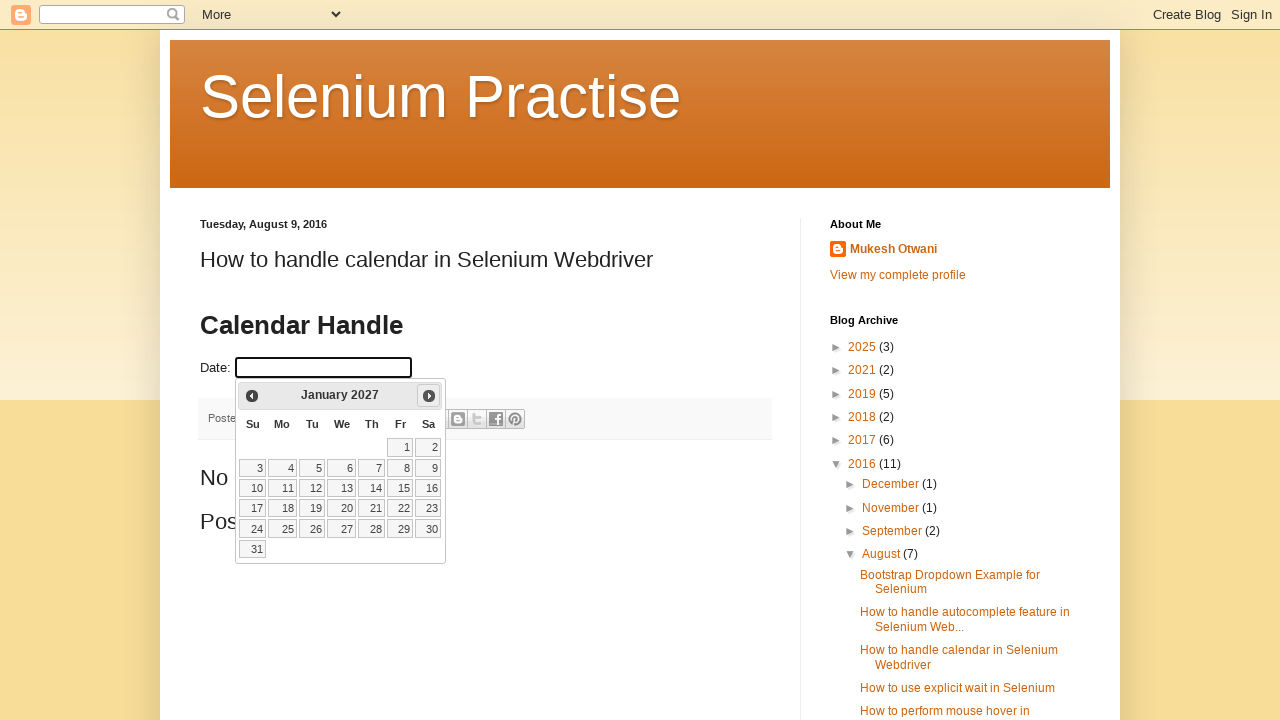

Clicked next button to navigate calendar (currently at January 2027) at (429, 396) on a[title='Next']
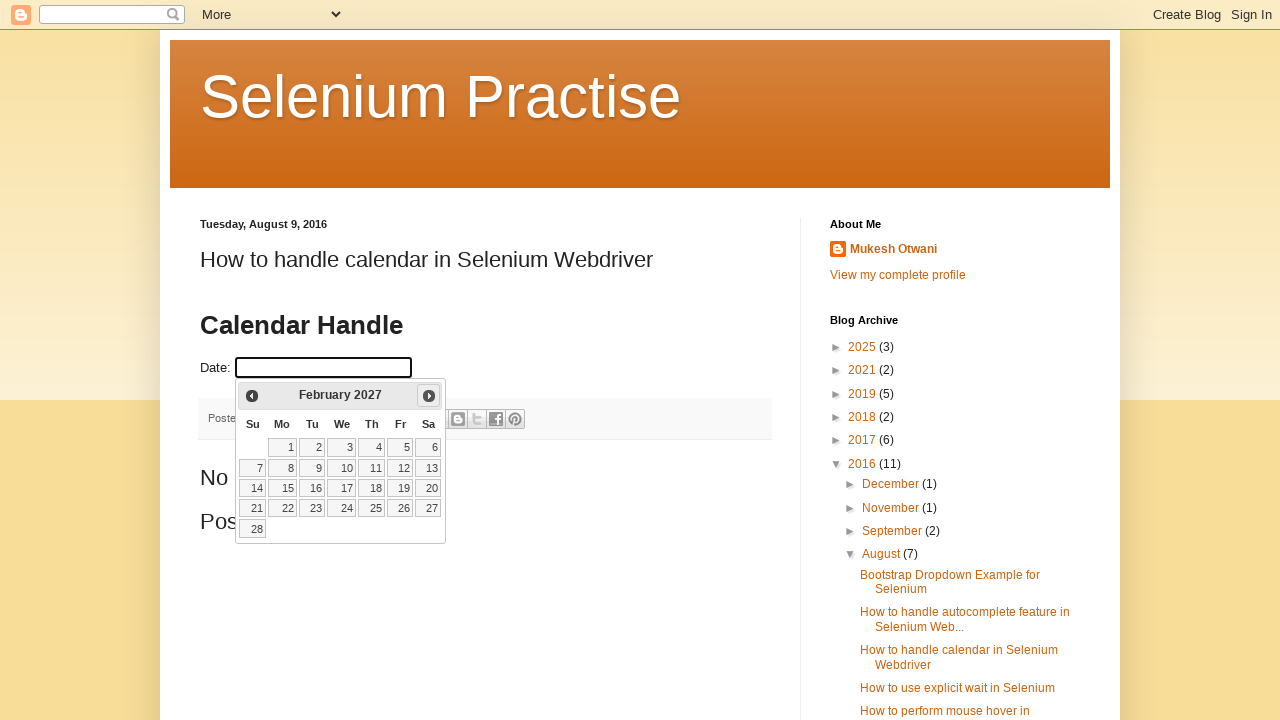

Retrieved updated month from calendar
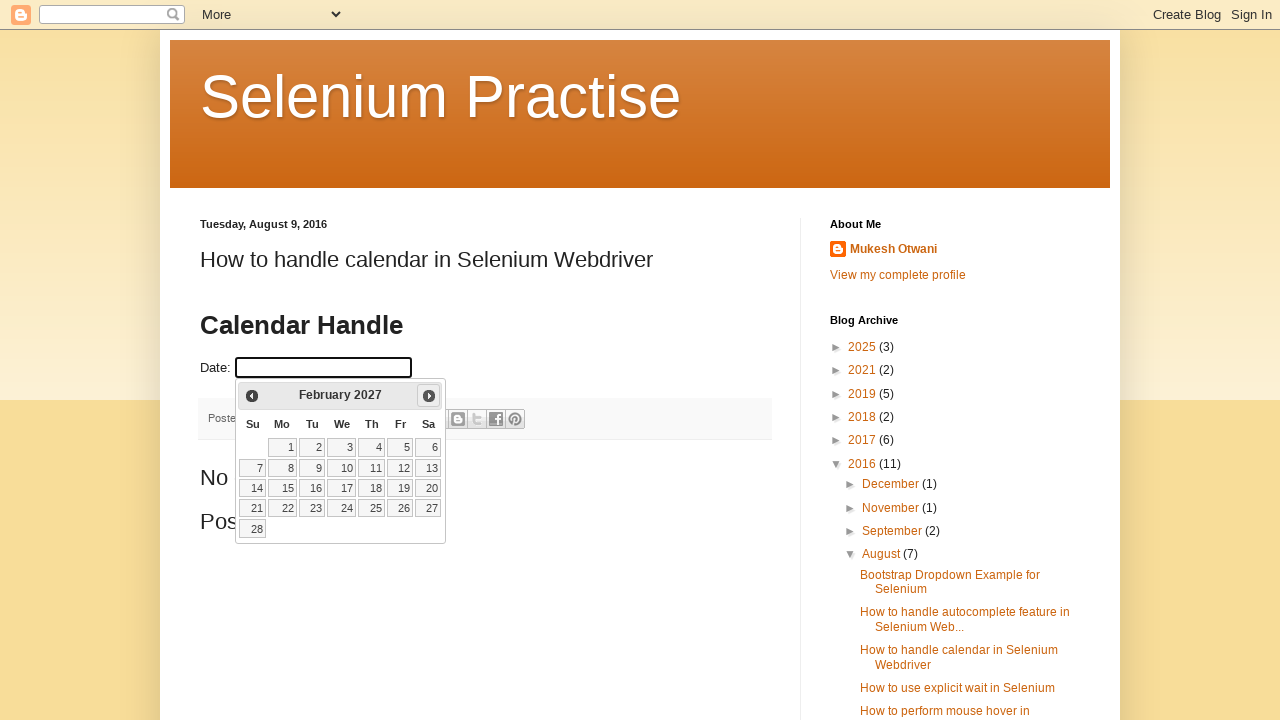

Retrieved updated year from calendar
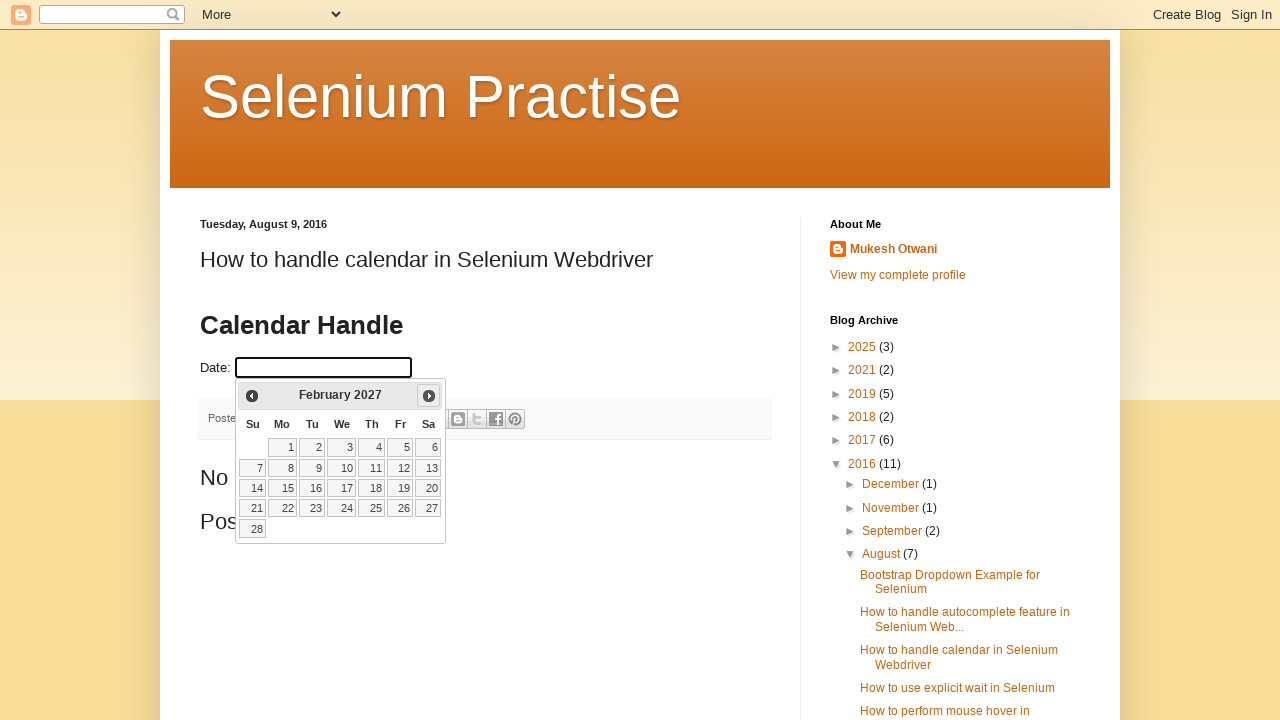

Clicked next button to navigate calendar (currently at February 2027) at (429, 396) on a[title='Next']
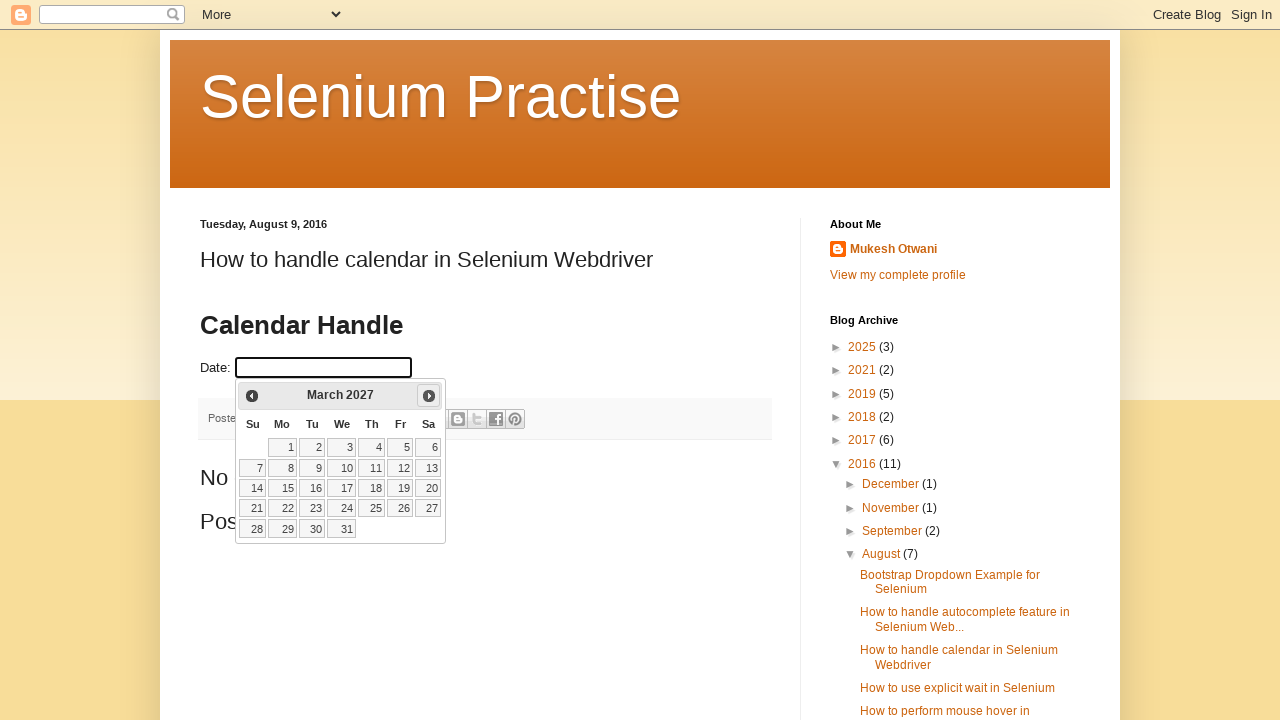

Retrieved updated month from calendar
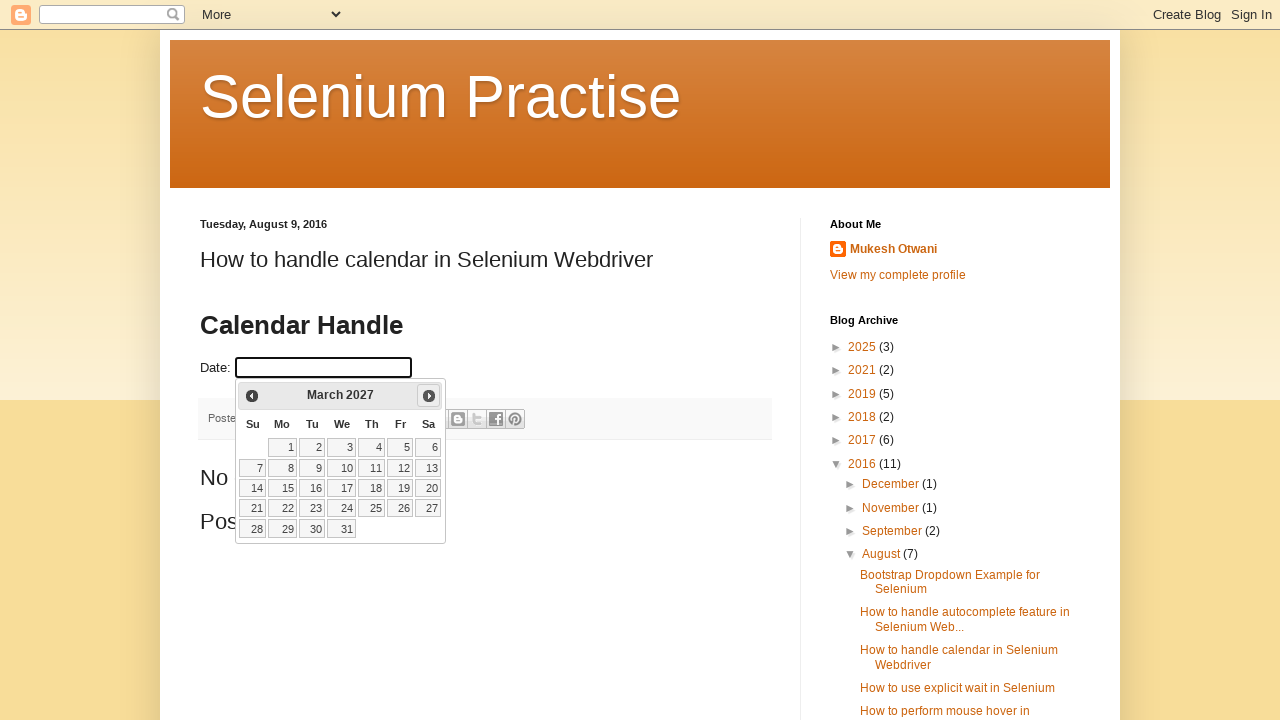

Retrieved updated year from calendar
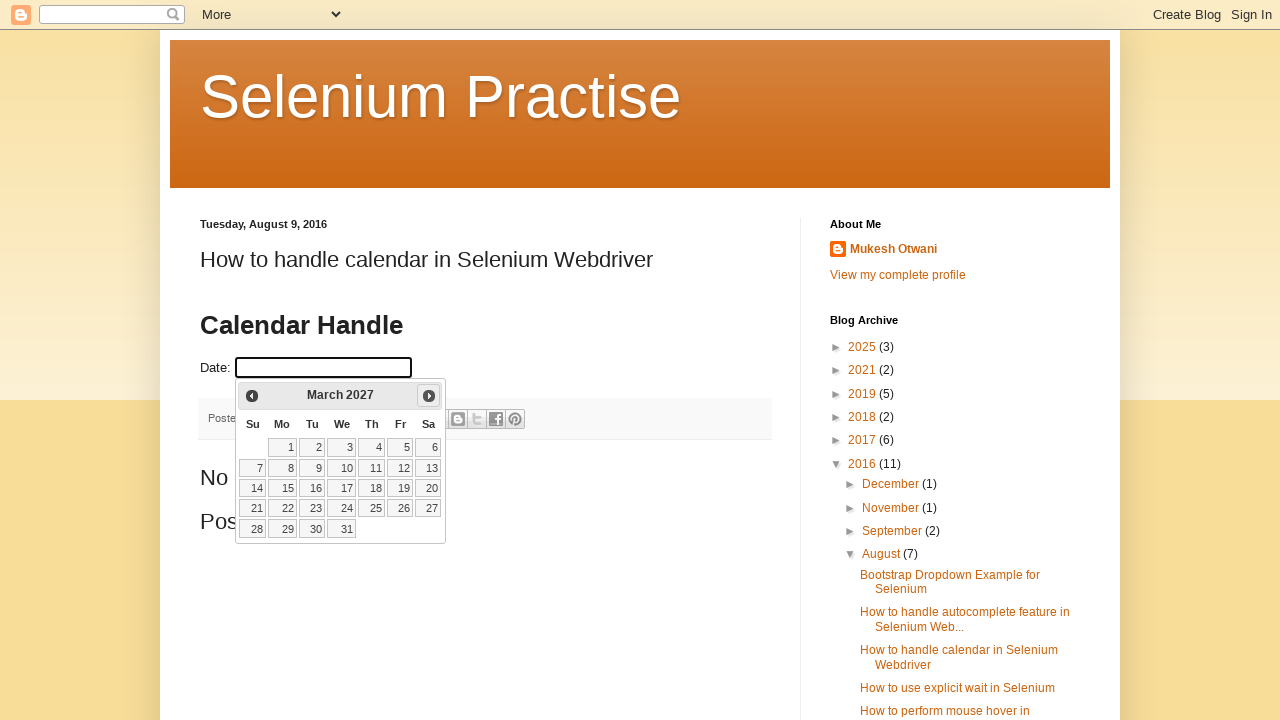

Clicked next button to navigate calendar (currently at March 2027) at (429, 396) on a[title='Next']
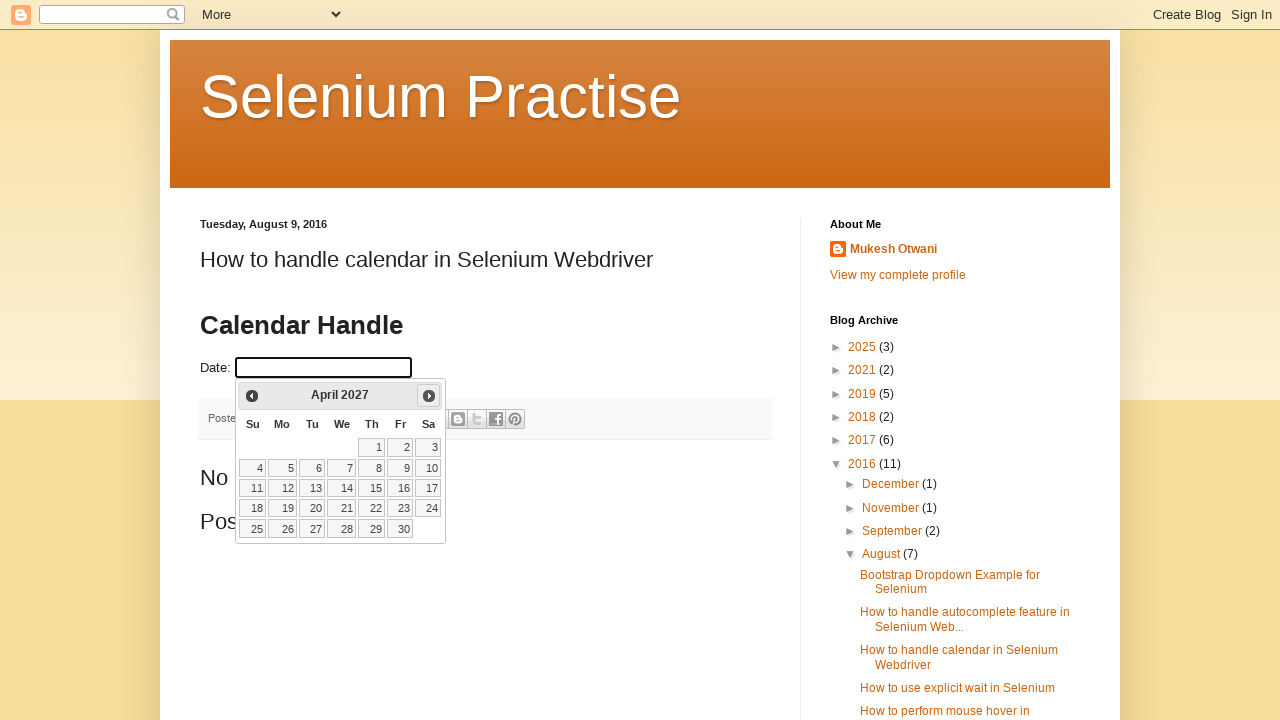

Retrieved updated month from calendar
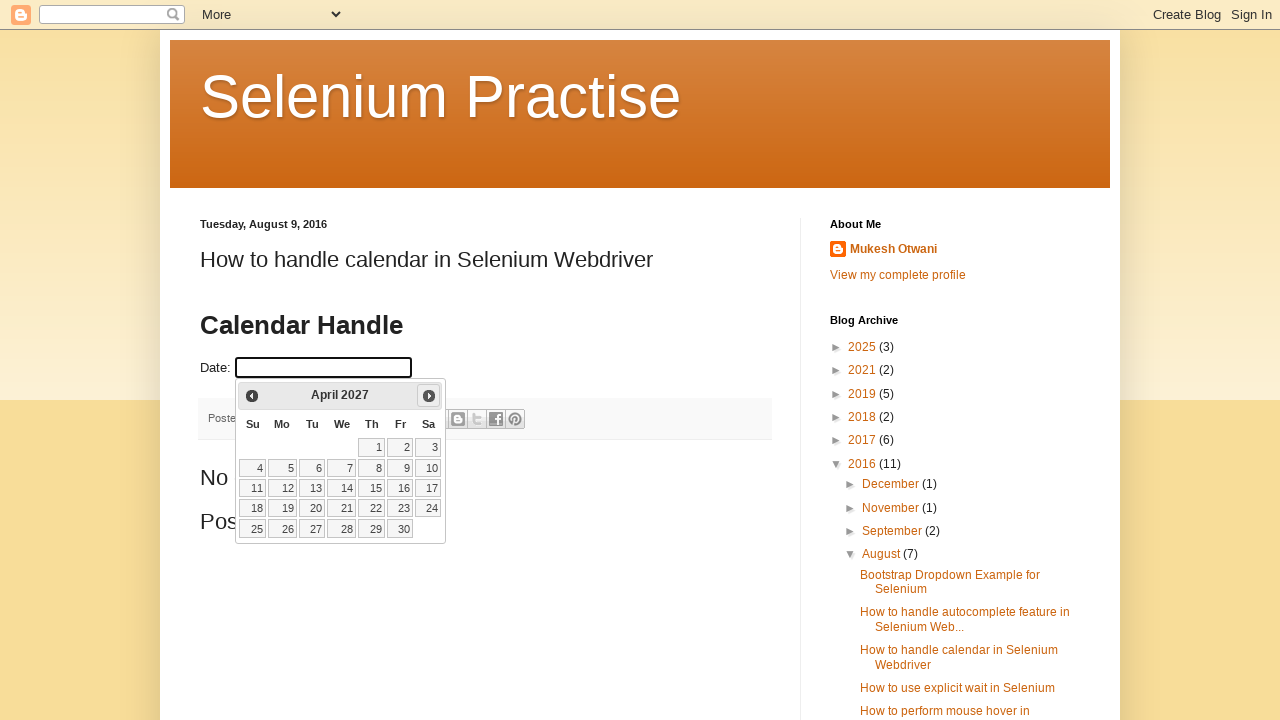

Retrieved updated year from calendar
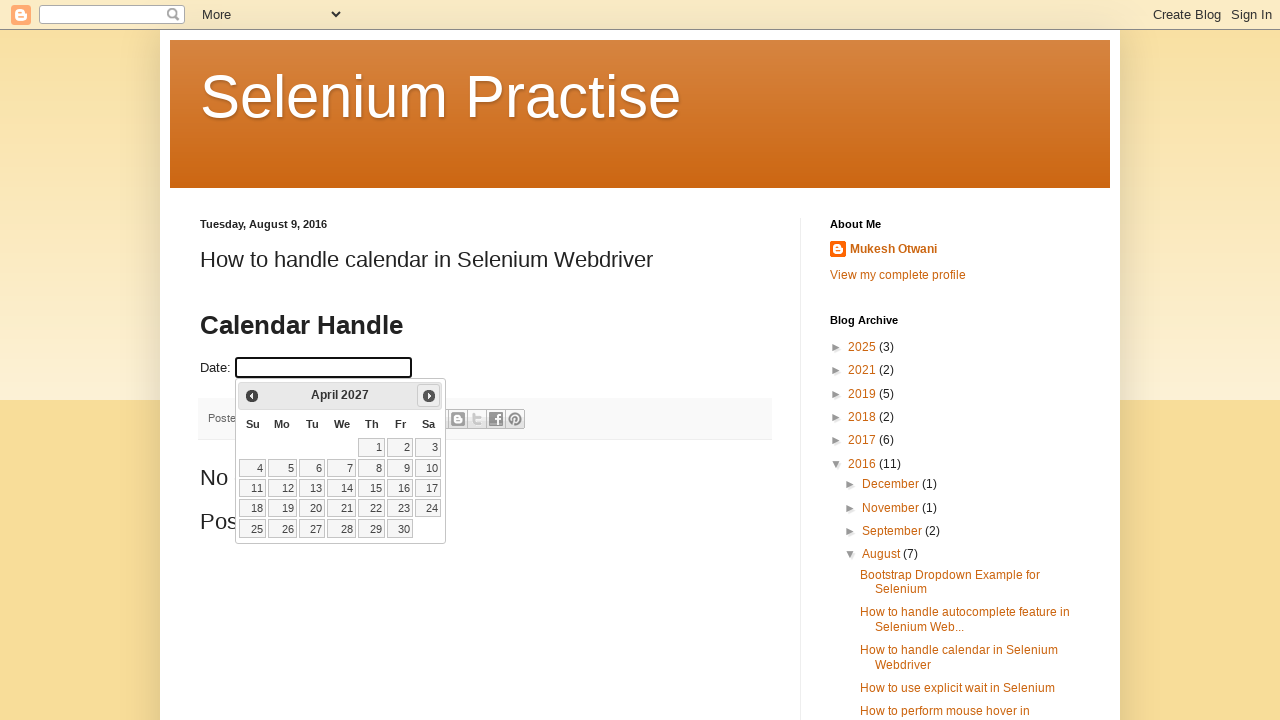

Clicked next button to navigate calendar (currently at April 2027) at (429, 396) on a[title='Next']
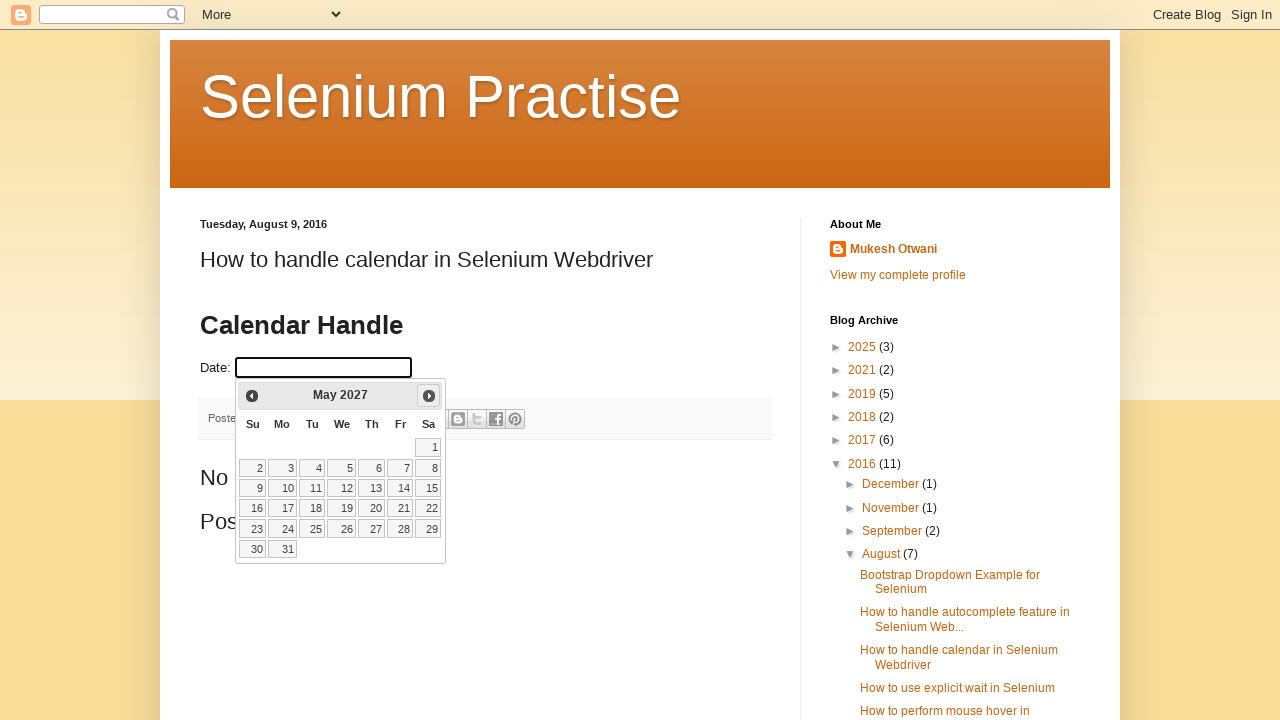

Retrieved updated month from calendar
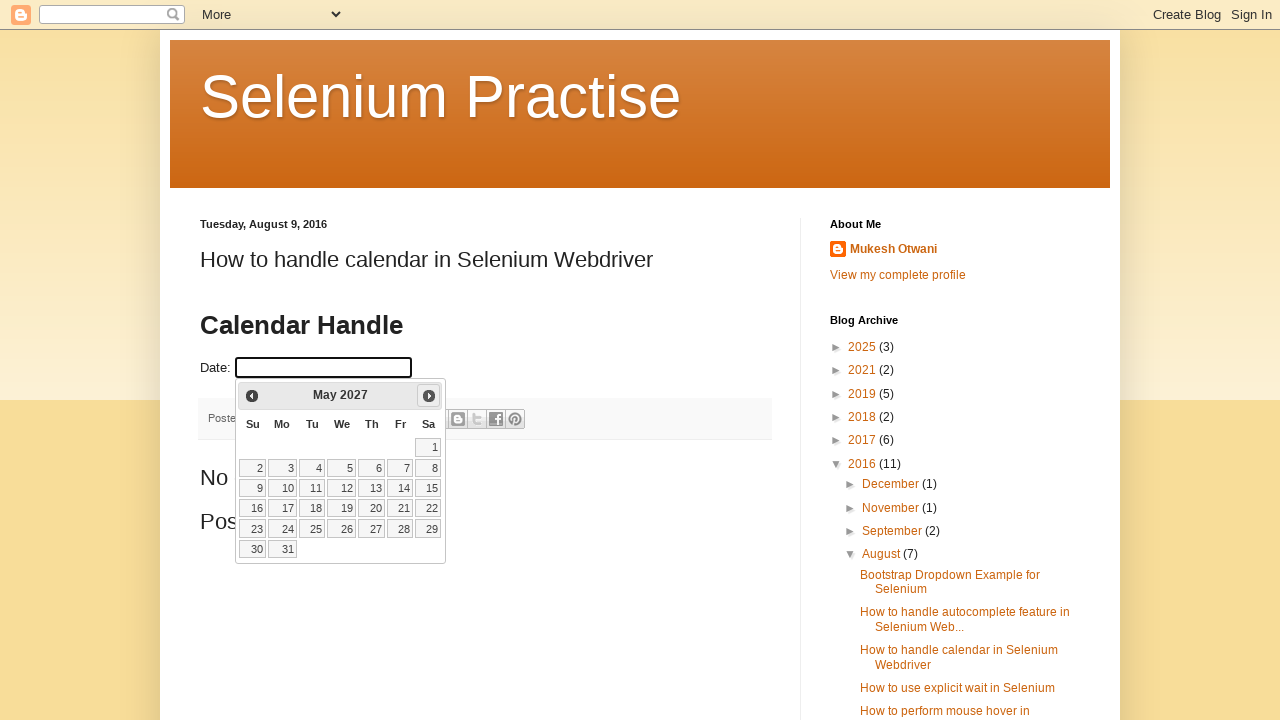

Retrieved updated year from calendar
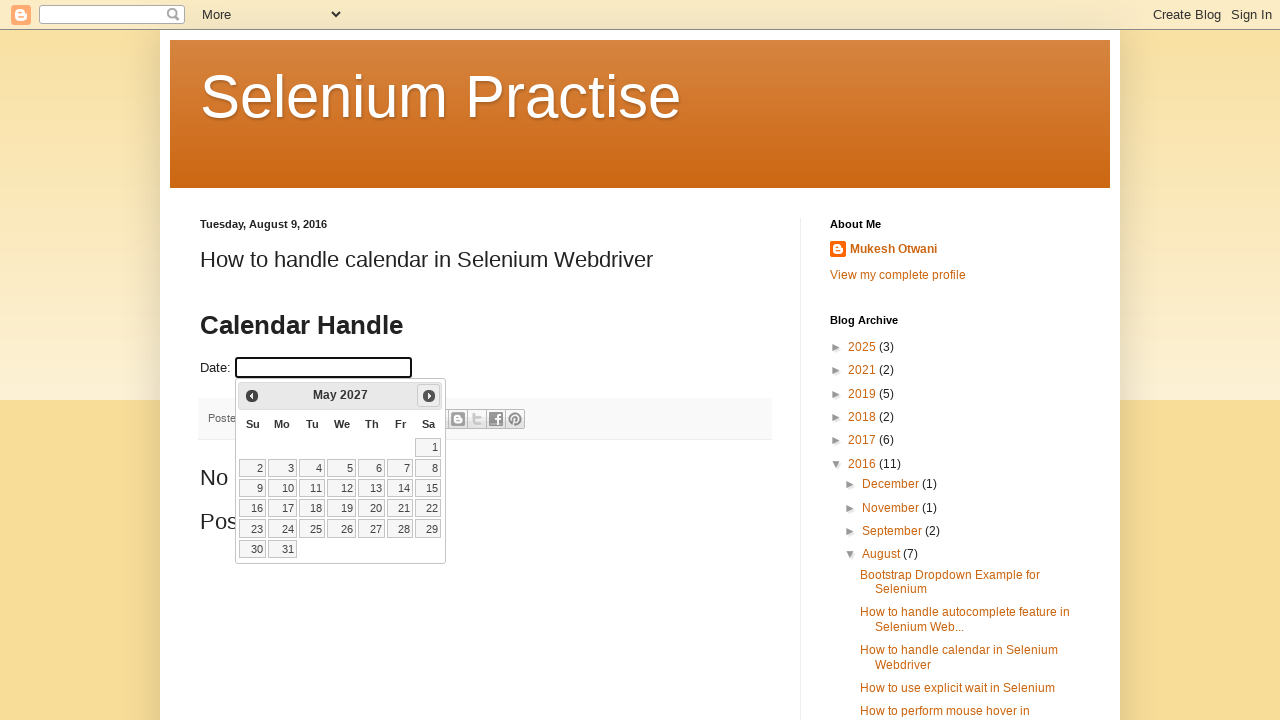

Clicked next button to navigate calendar (currently at May 2027) at (429, 396) on a[title='Next']
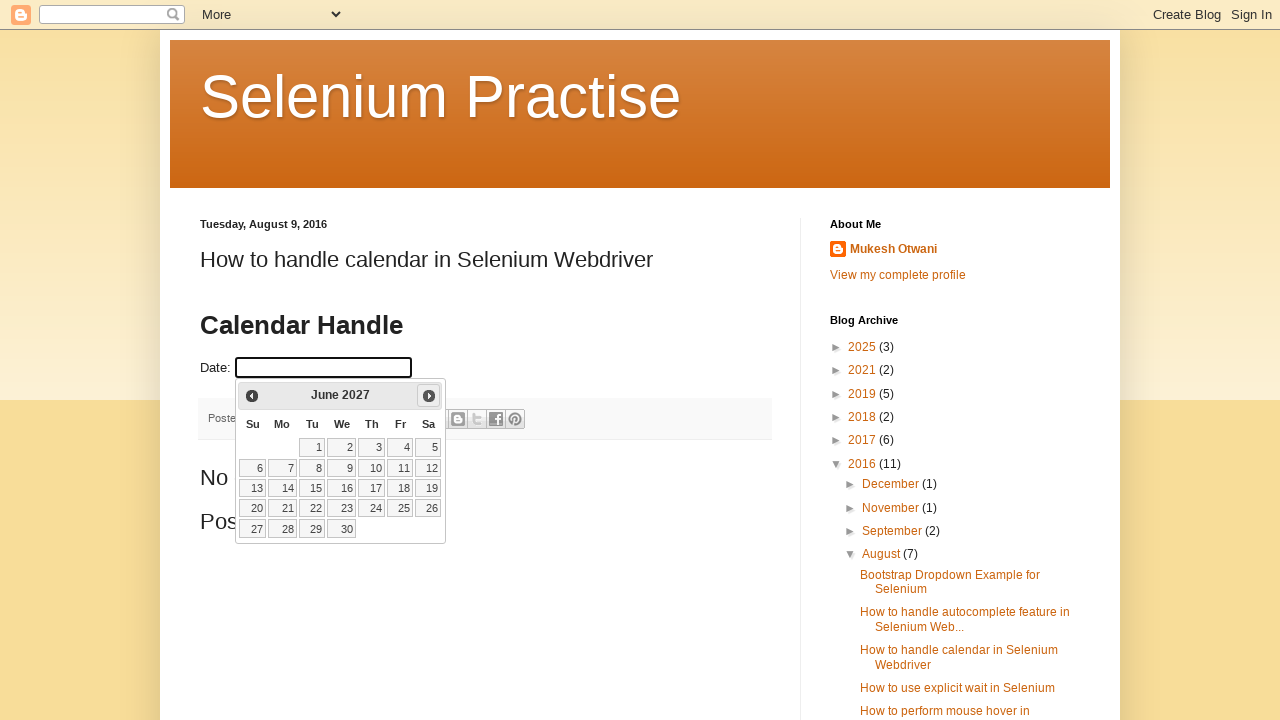

Retrieved updated month from calendar
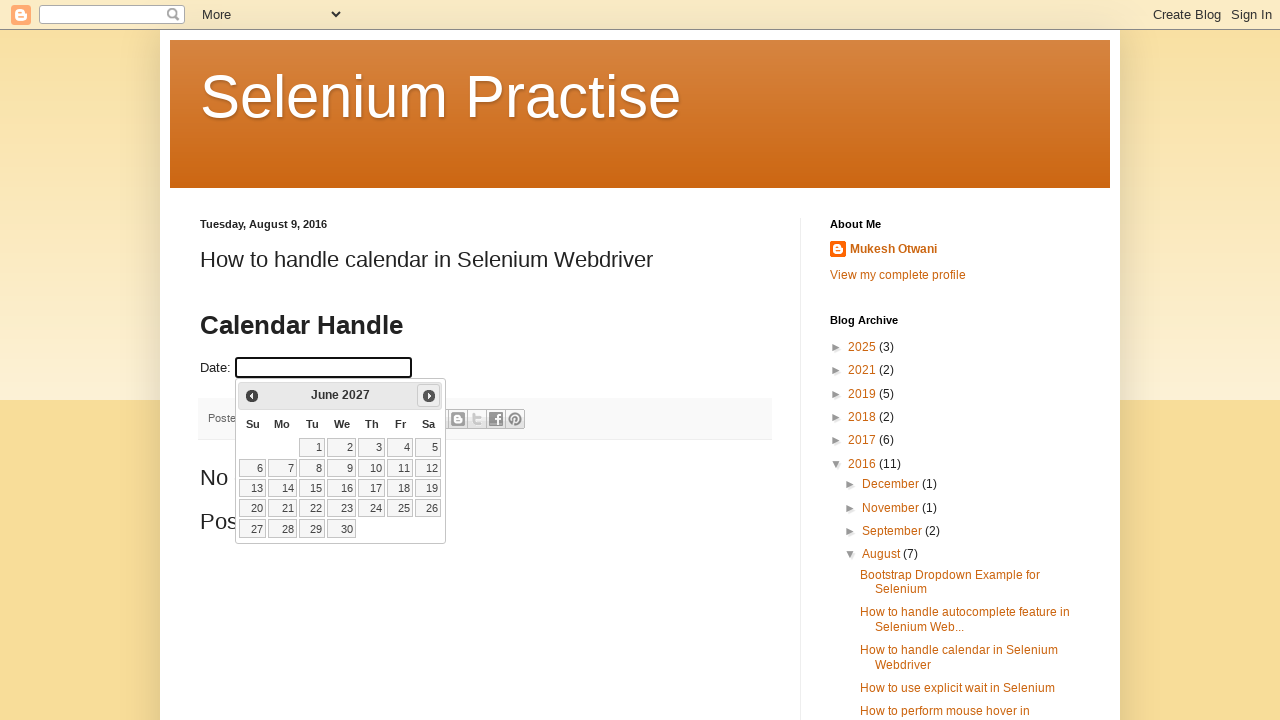

Retrieved updated year from calendar
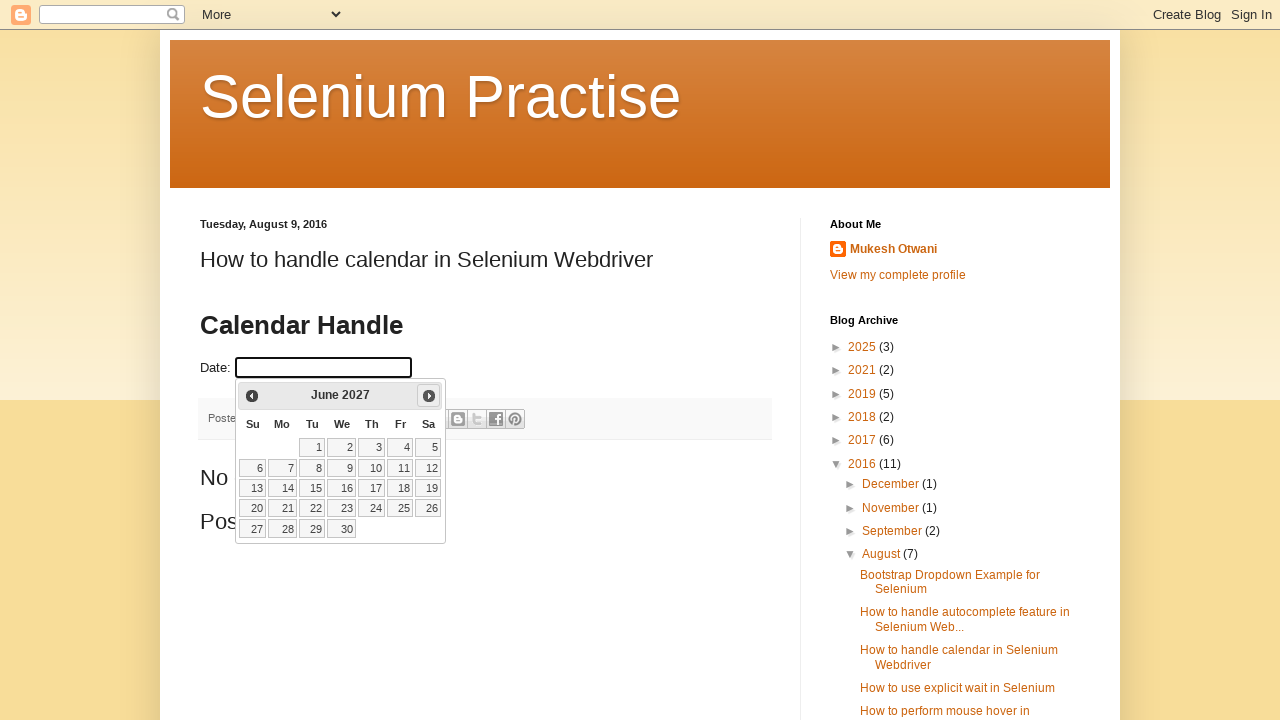

Clicked next button to navigate calendar (currently at June 2027) at (429, 396) on a[title='Next']
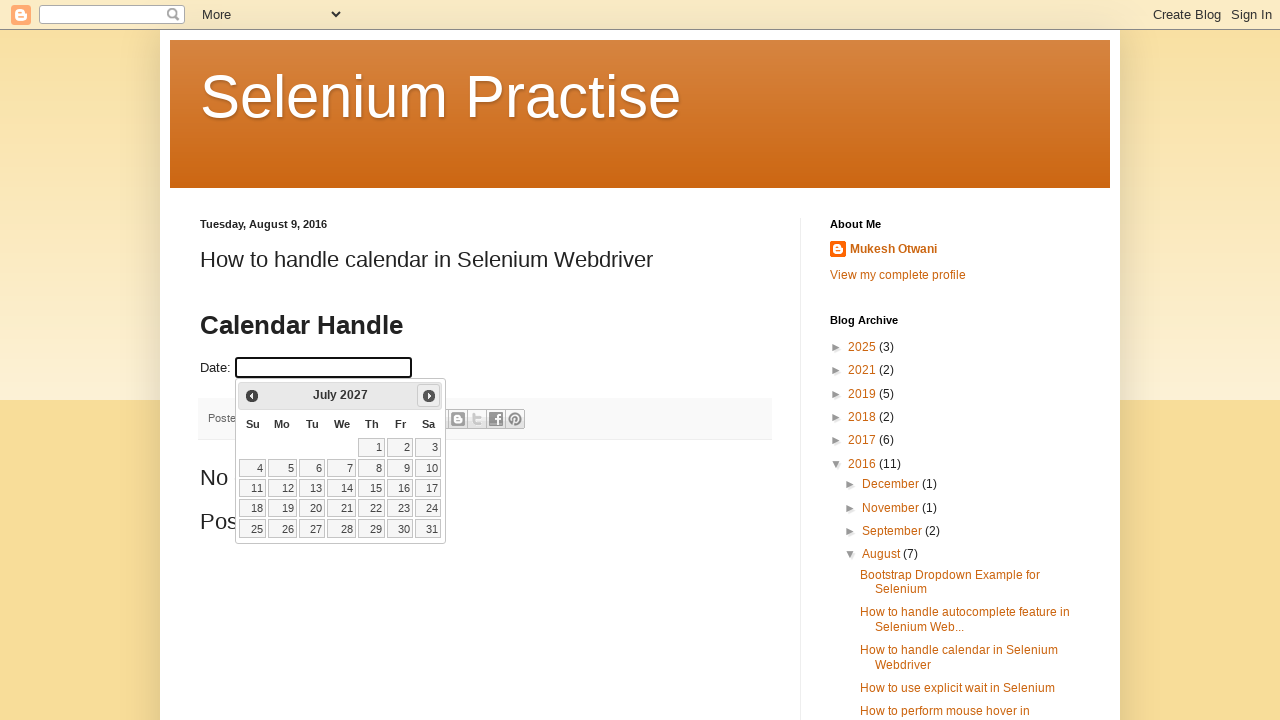

Retrieved updated month from calendar
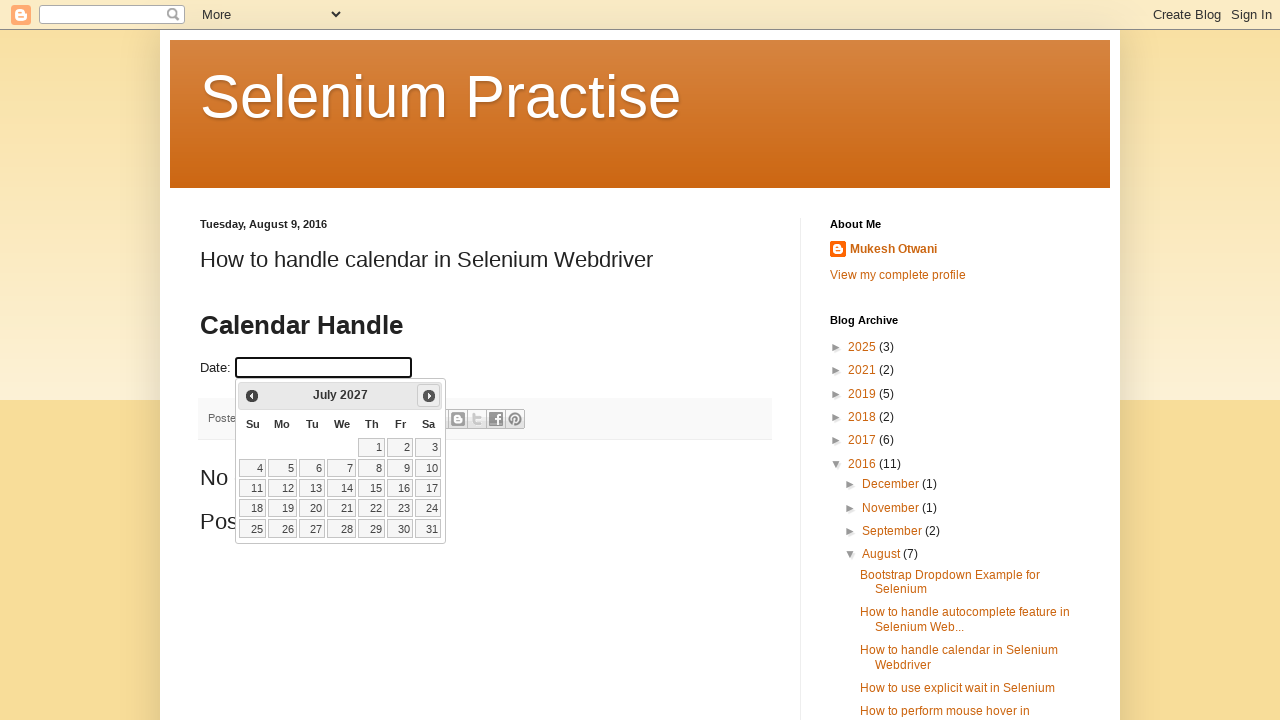

Retrieved updated year from calendar
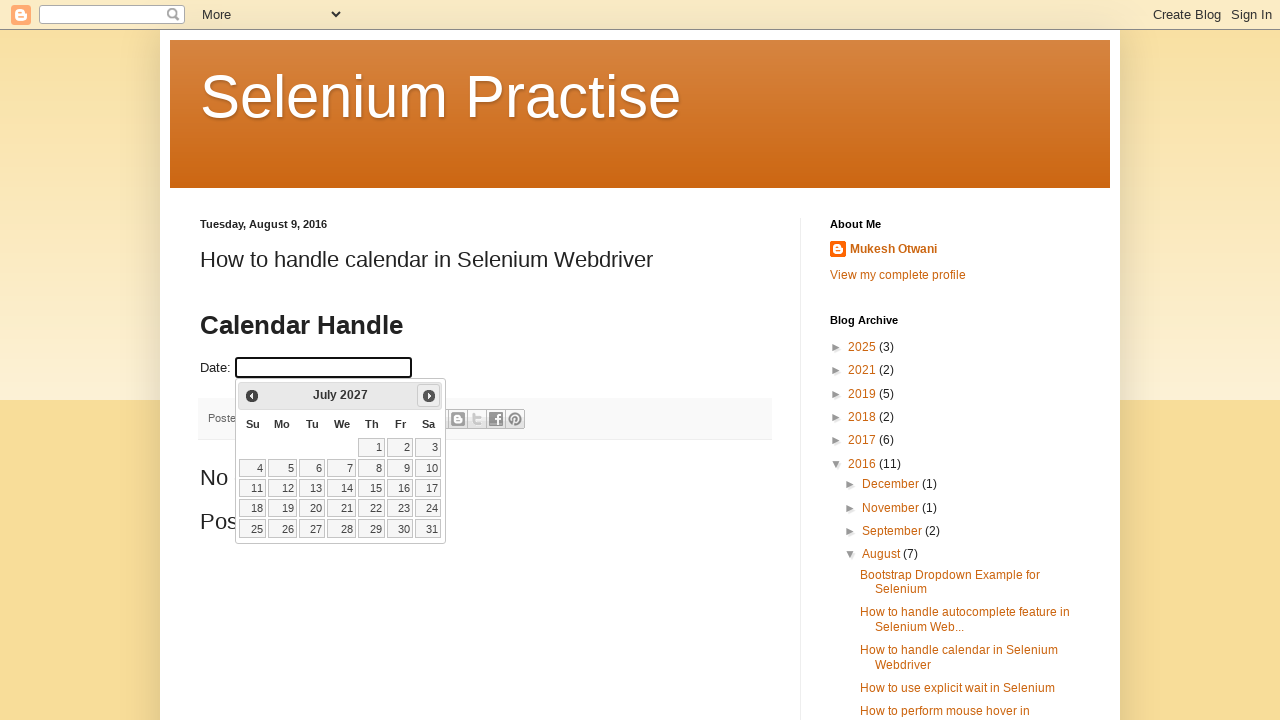

Clicked next button to navigate calendar (currently at July 2027) at (429, 396) on a[title='Next']
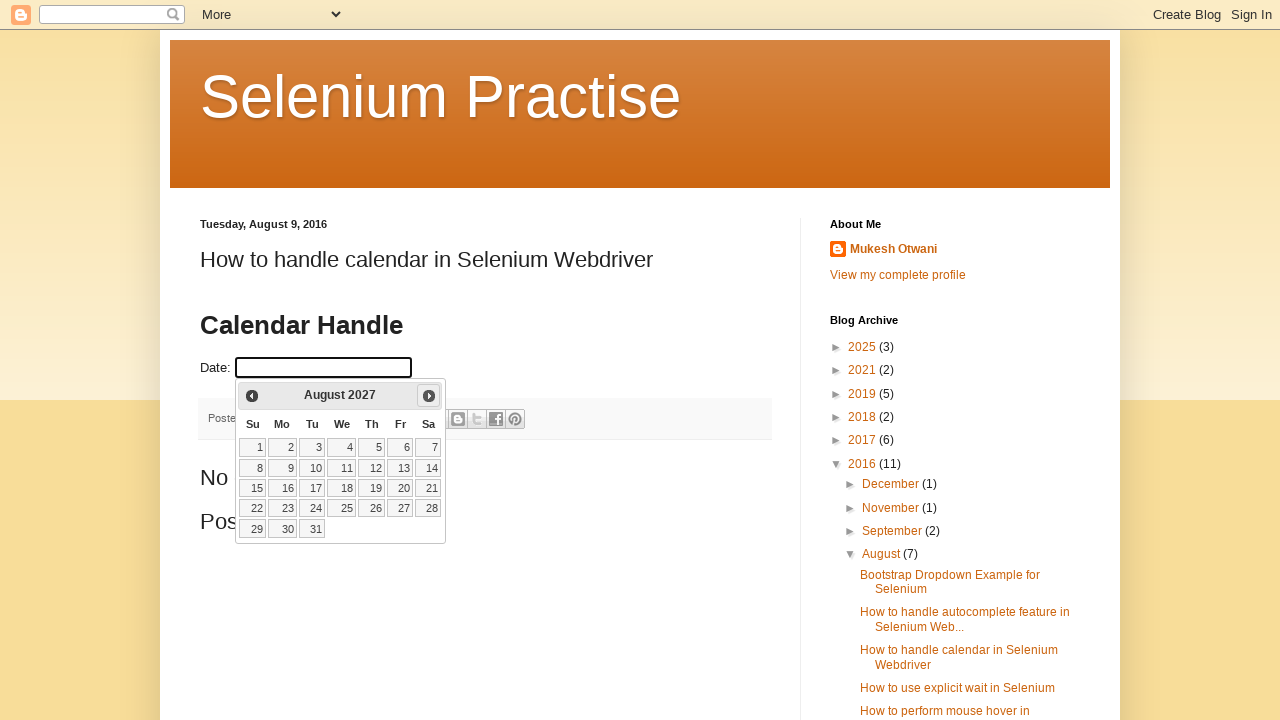

Retrieved updated month from calendar
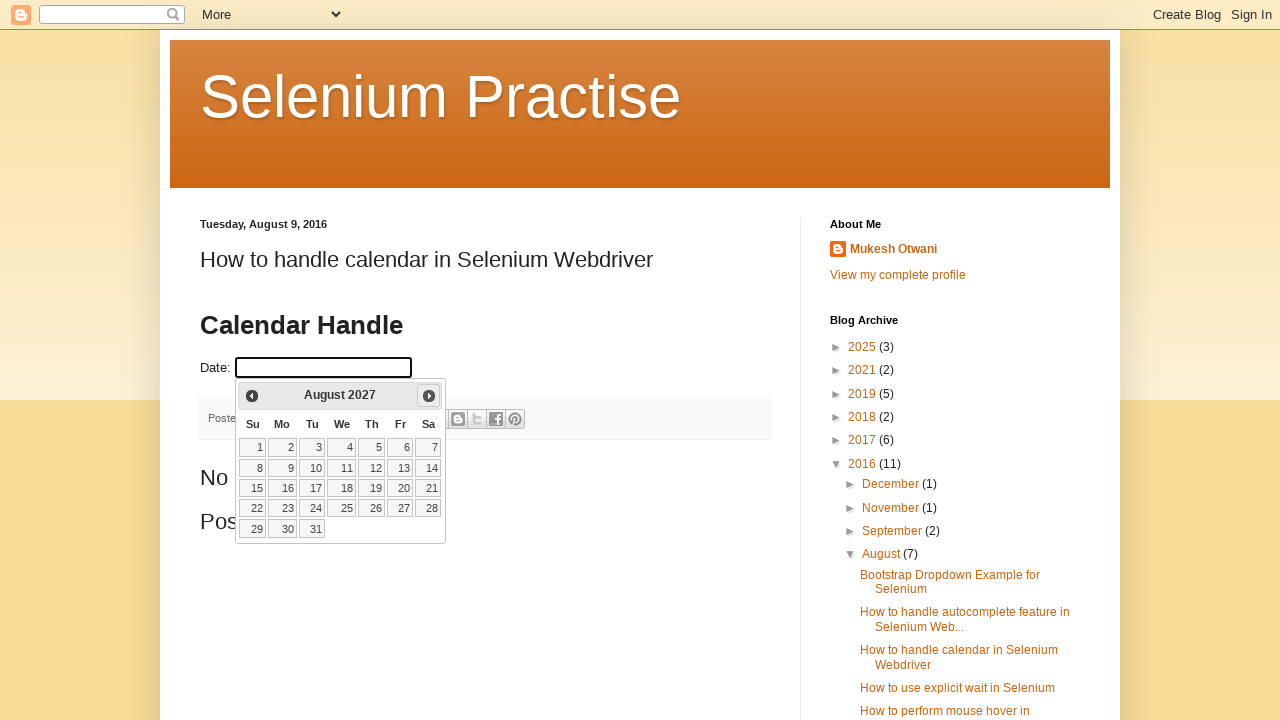

Retrieved updated year from calendar
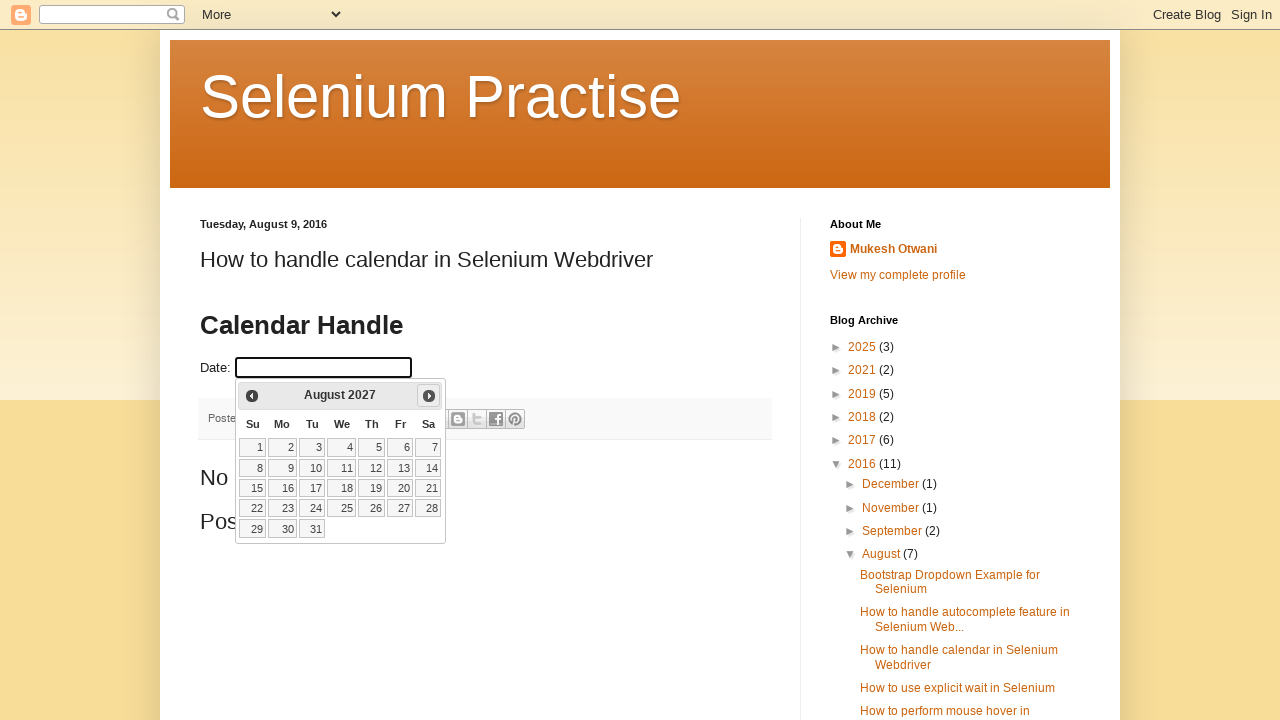

Selected August 15, 2027 from calendar at (253, 488) on a:text('15')
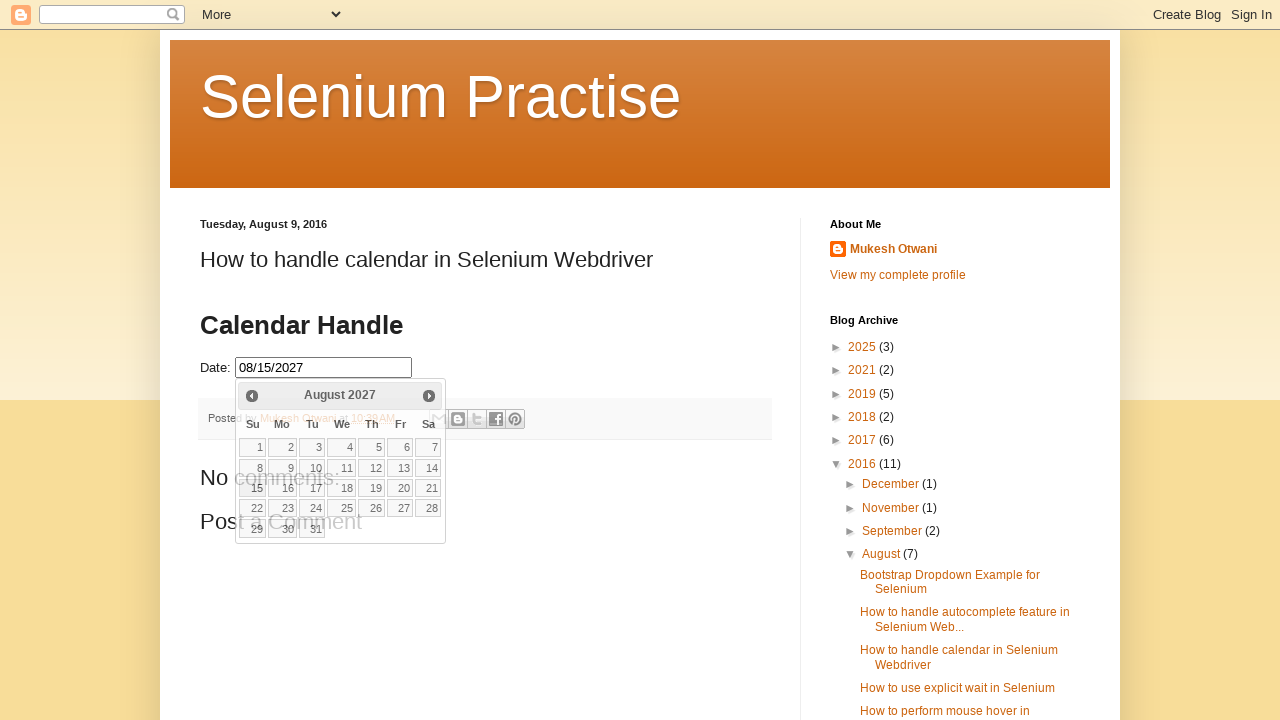

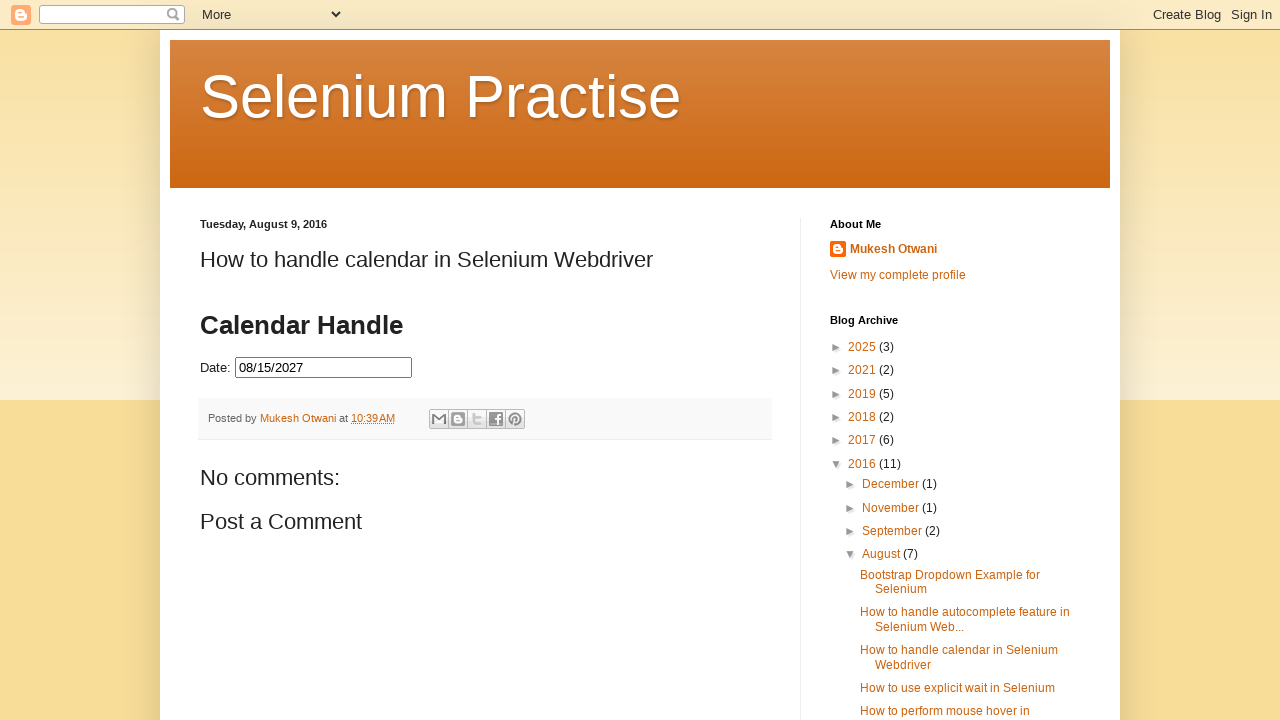